Tests range slider functionality by moving 8 different sliders to the right using keyboard arrow keys and verifying the values change accordingly.

Starting URL: https://www.lambdatest.com/selenium-playground/drag-drop-range-sliders-demo

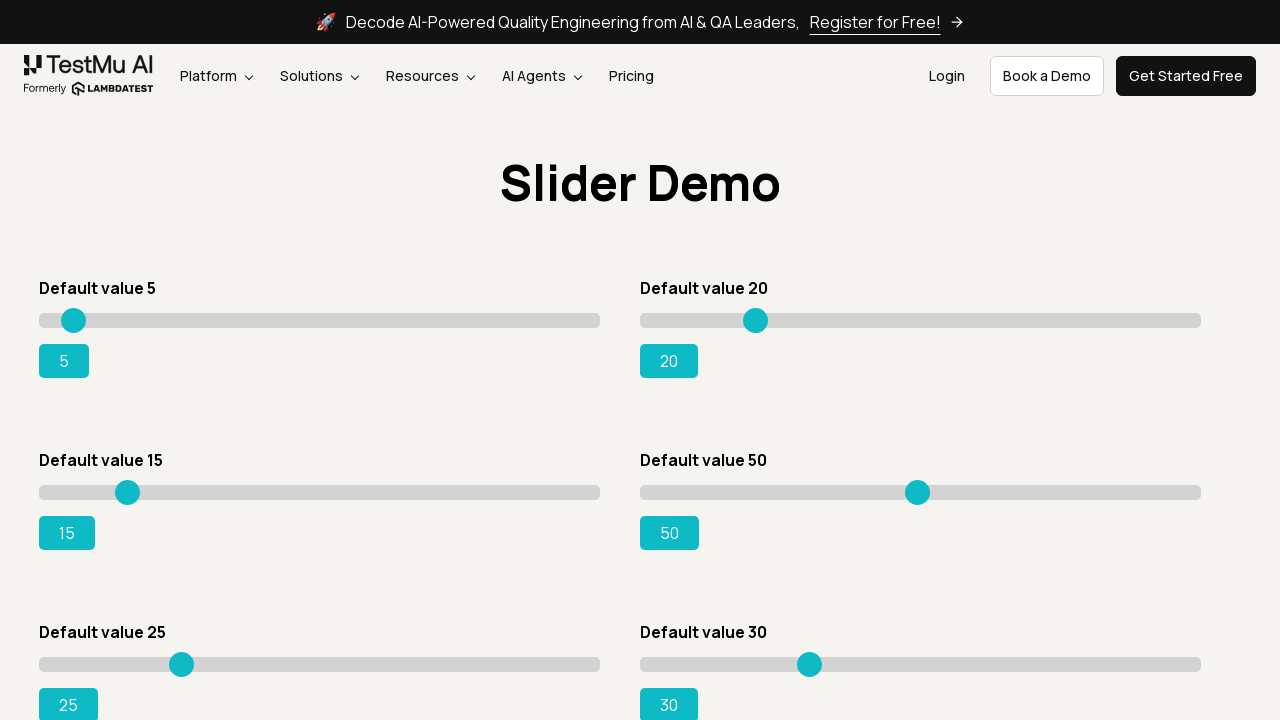

Pressed ArrowRight on slider 1 on //*[@id="slider1"]/div/input
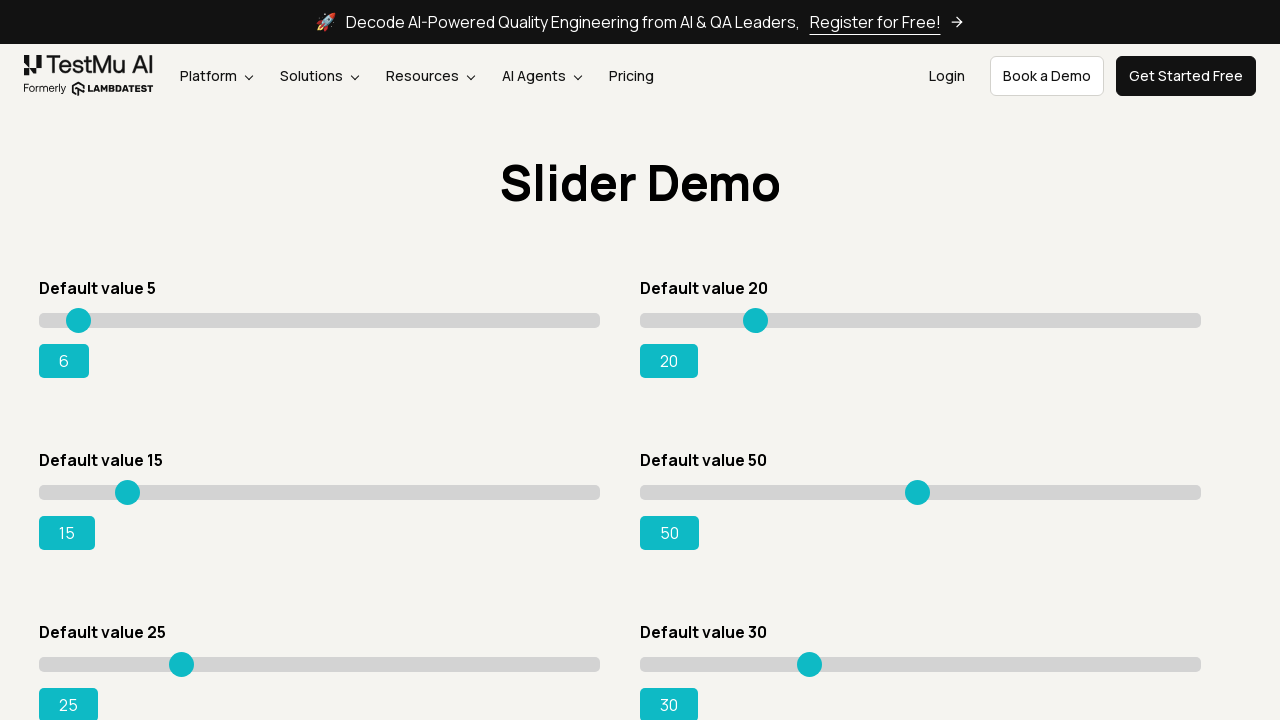

Pressed ArrowRight on slider 1 on //*[@id="slider1"]/div/input
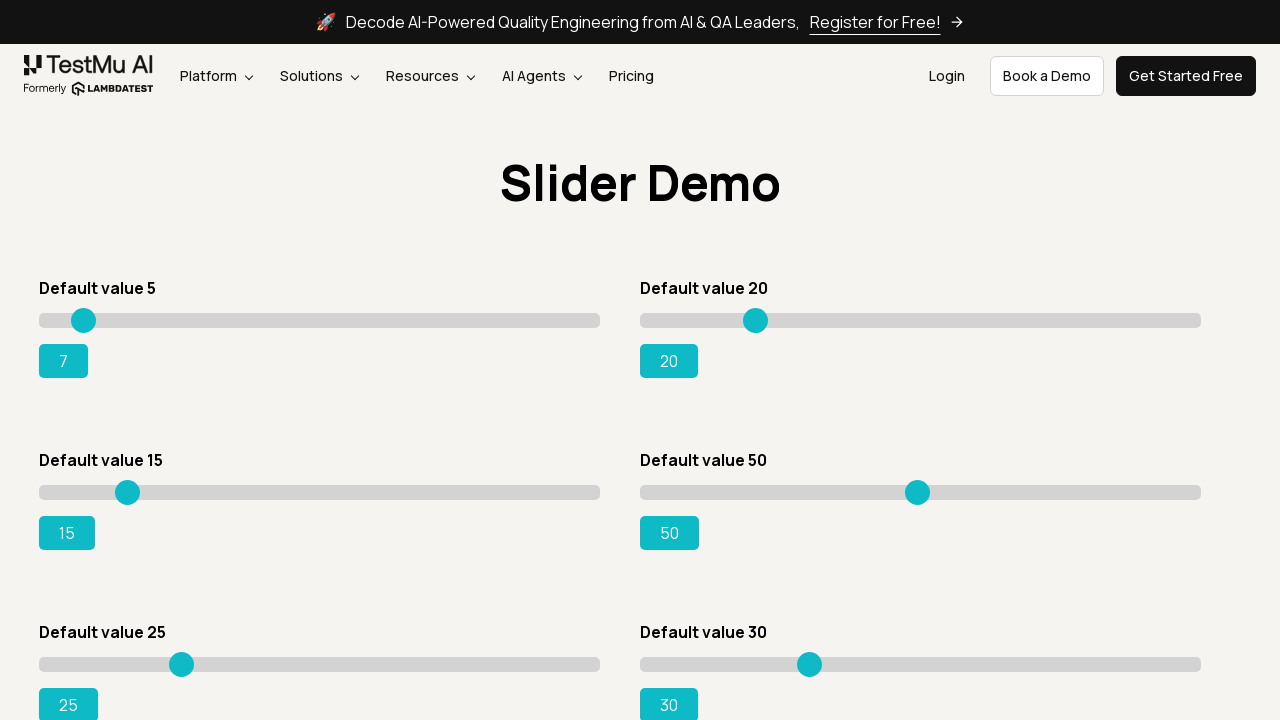

Pressed ArrowRight on slider 1 on //*[@id="slider1"]/div/input
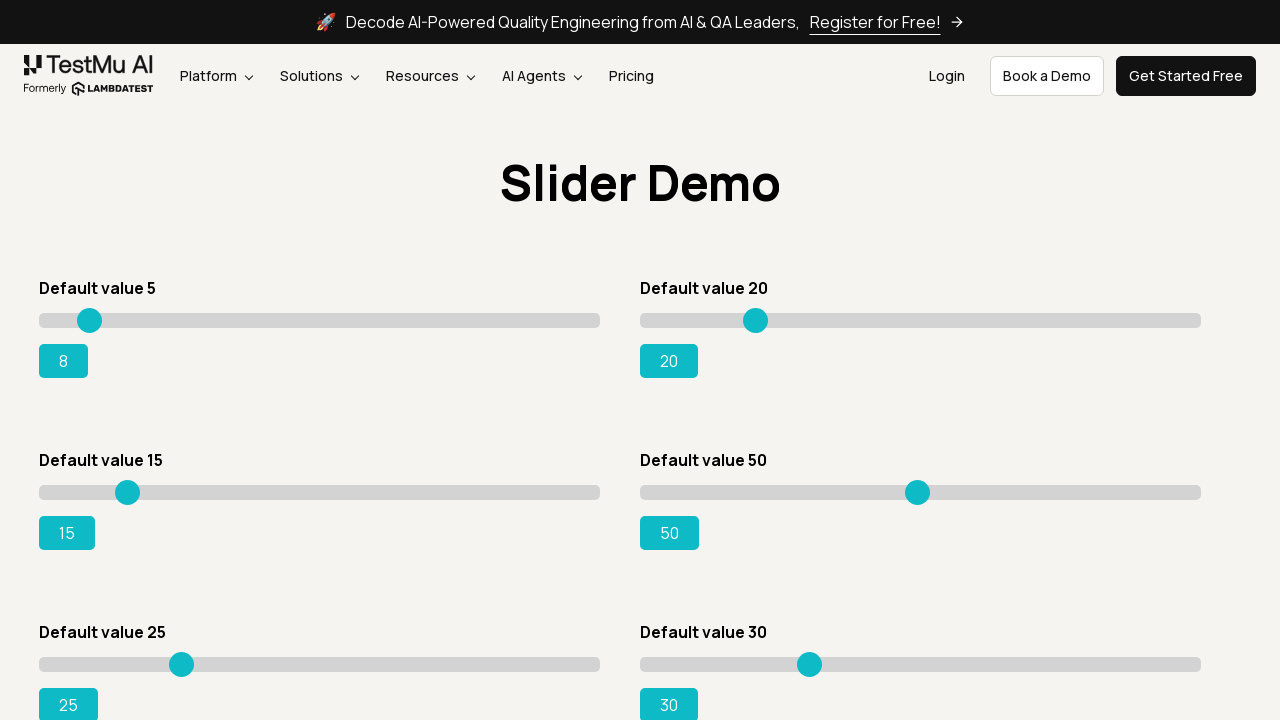

Pressed ArrowRight on slider 1 on //*[@id="slider1"]/div/input
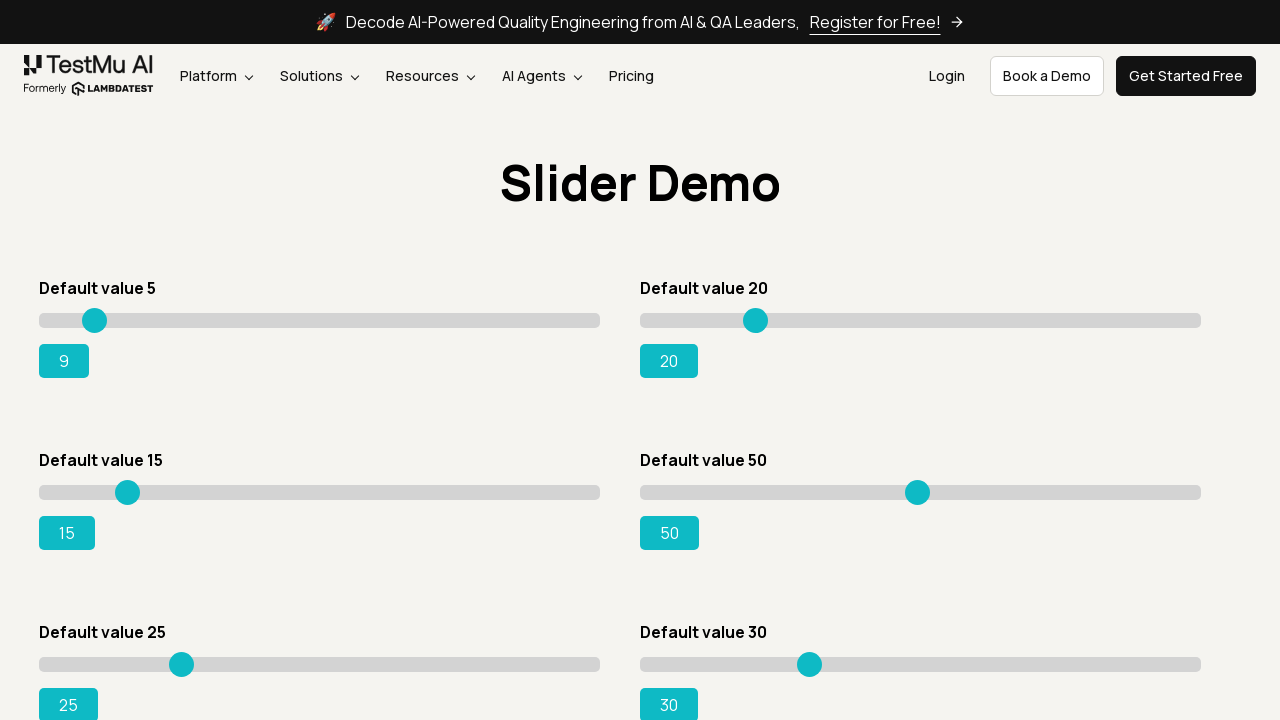

Pressed ArrowRight on slider 1 on //*[@id="slider1"]/div/input
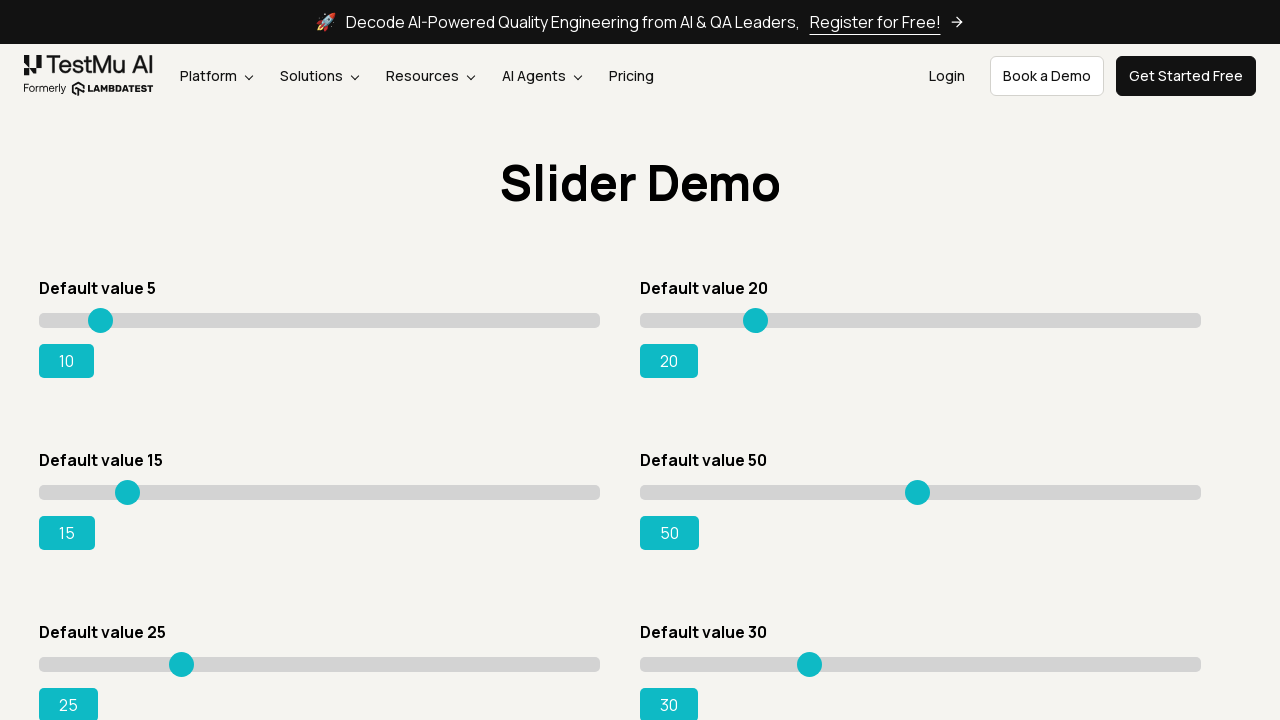

Pressed ArrowRight on slider 2 on //*[@id="slider2"]/div/input
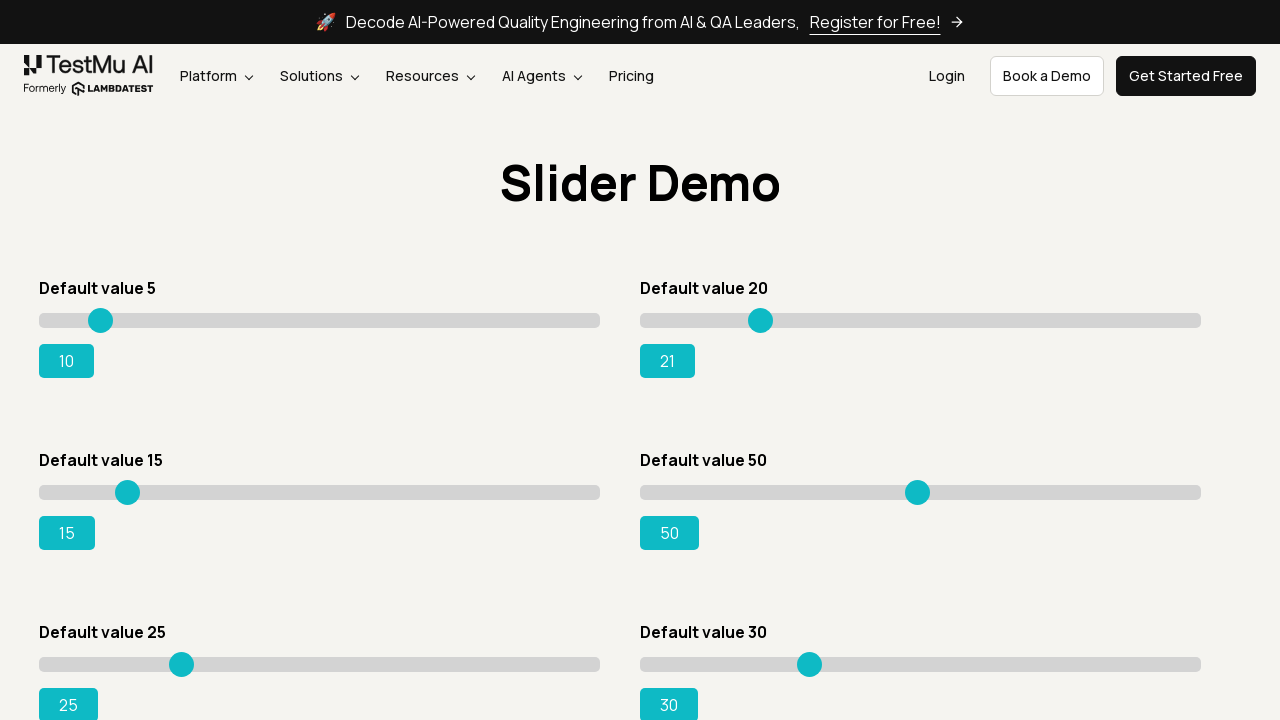

Pressed ArrowRight on slider 2 on //*[@id="slider2"]/div/input
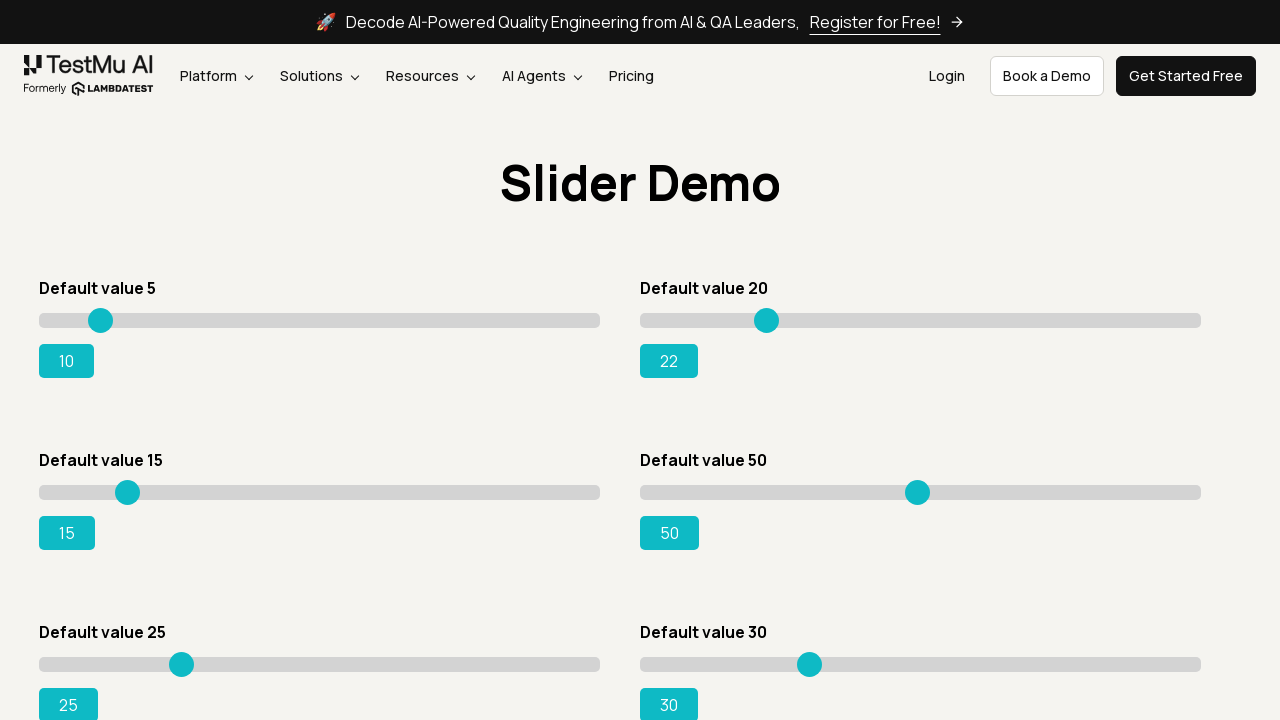

Pressed ArrowRight on slider 2 on //*[@id="slider2"]/div/input
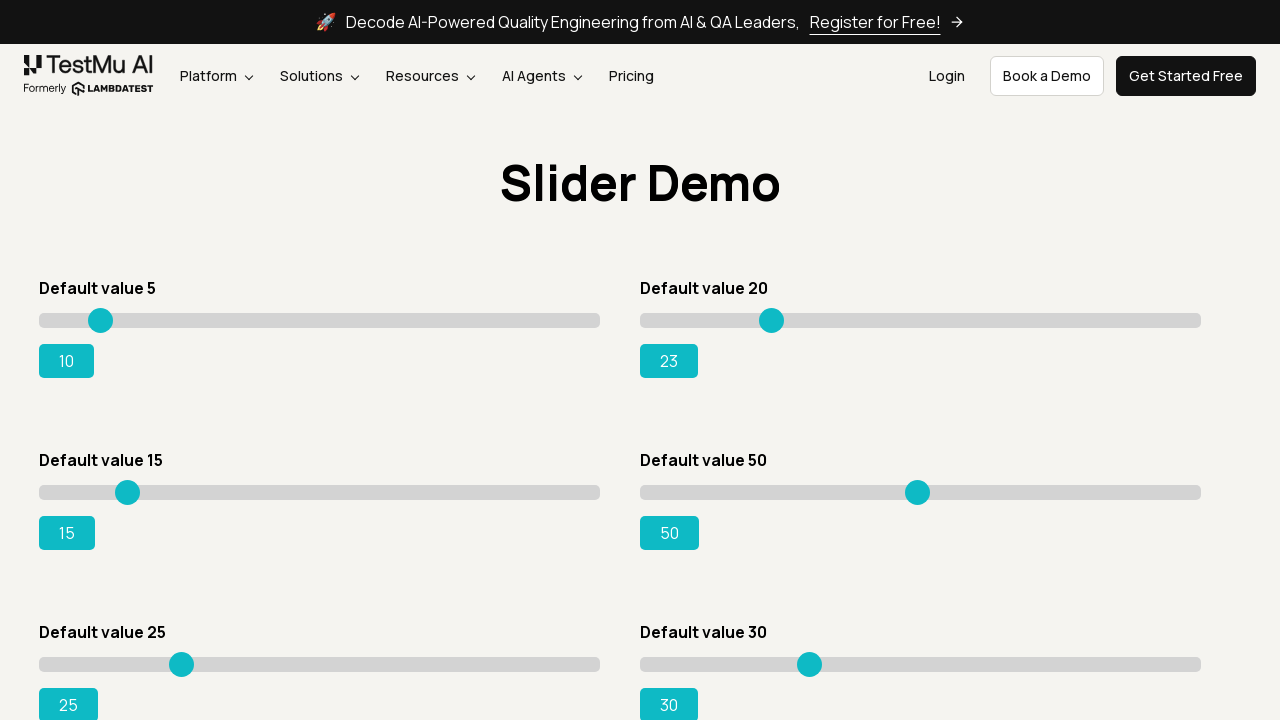

Pressed ArrowRight on slider 2 on //*[@id="slider2"]/div/input
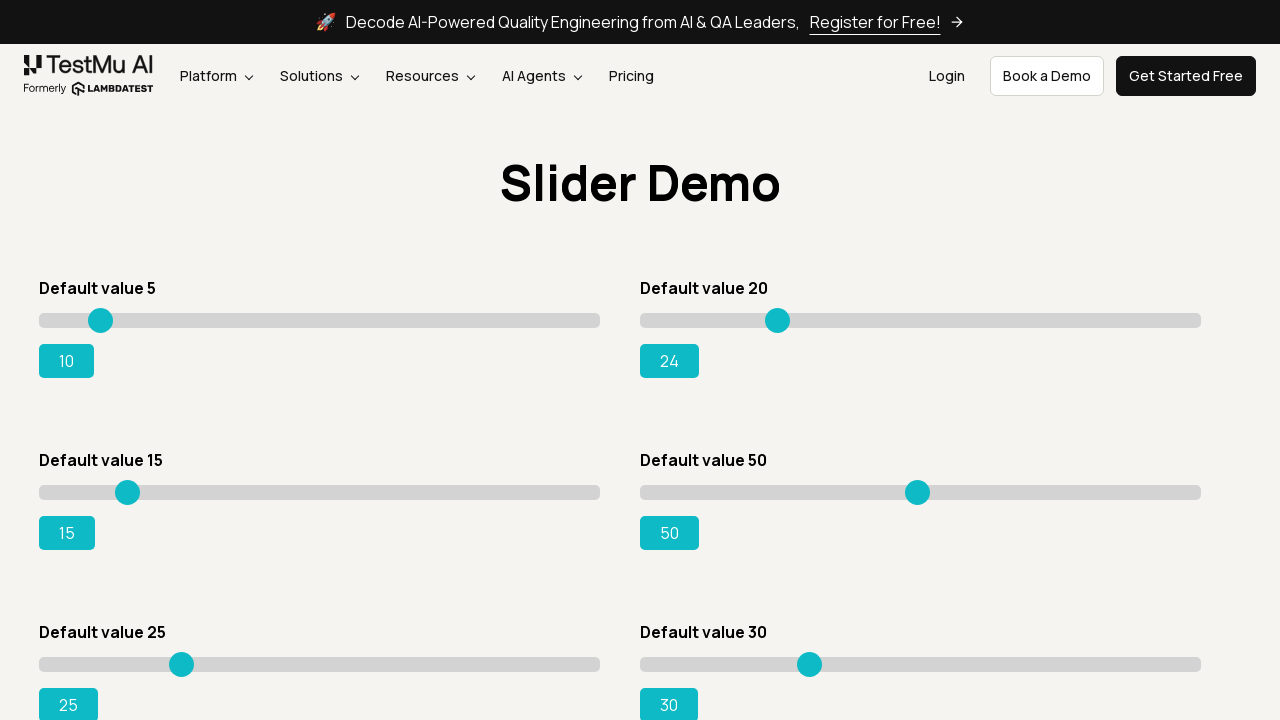

Pressed ArrowRight on slider 2 on //*[@id="slider2"]/div/input
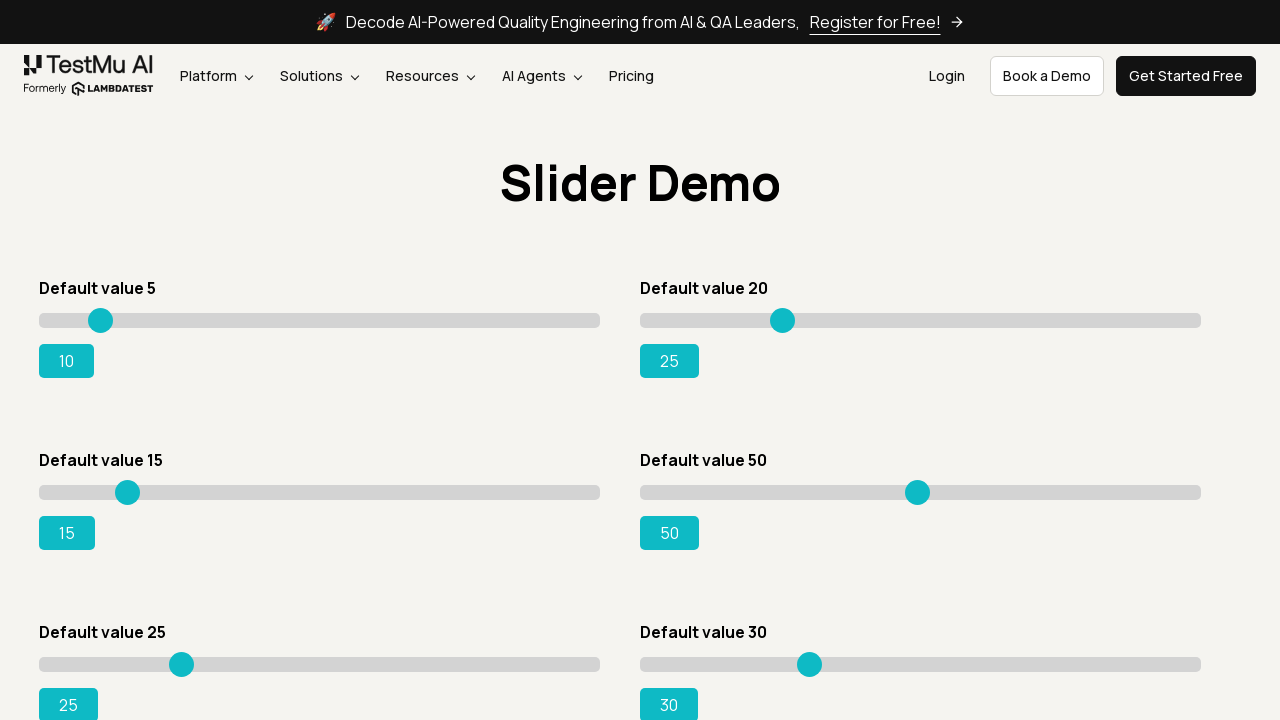

Pressed ArrowRight on slider 3 on //*[@id="slider3"]/div/input
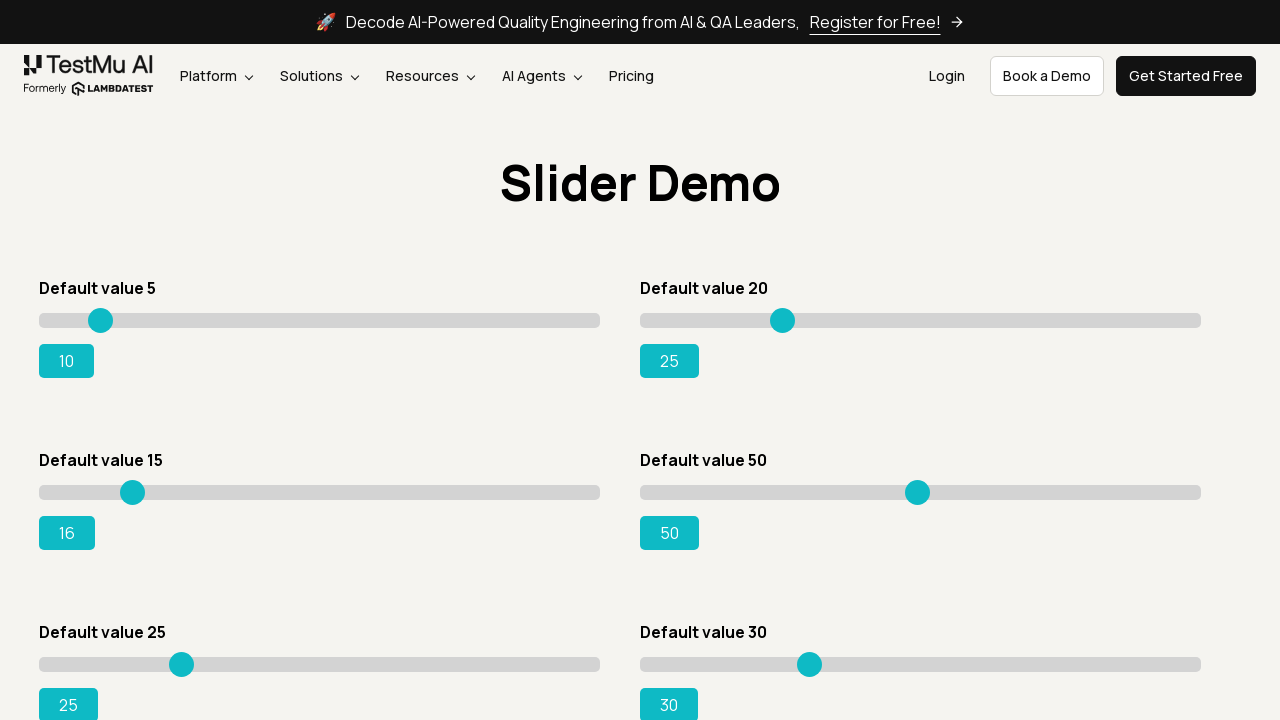

Pressed ArrowRight on slider 3 on //*[@id="slider3"]/div/input
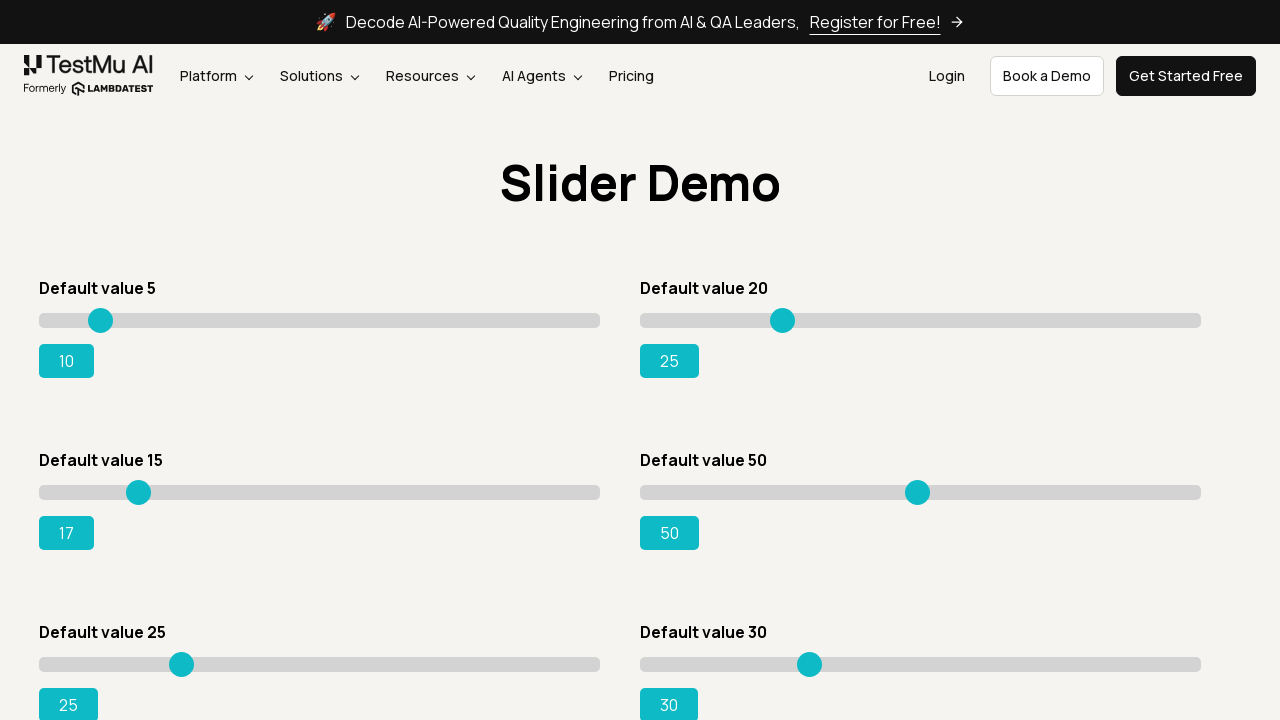

Pressed ArrowRight on slider 3 on //*[@id="slider3"]/div/input
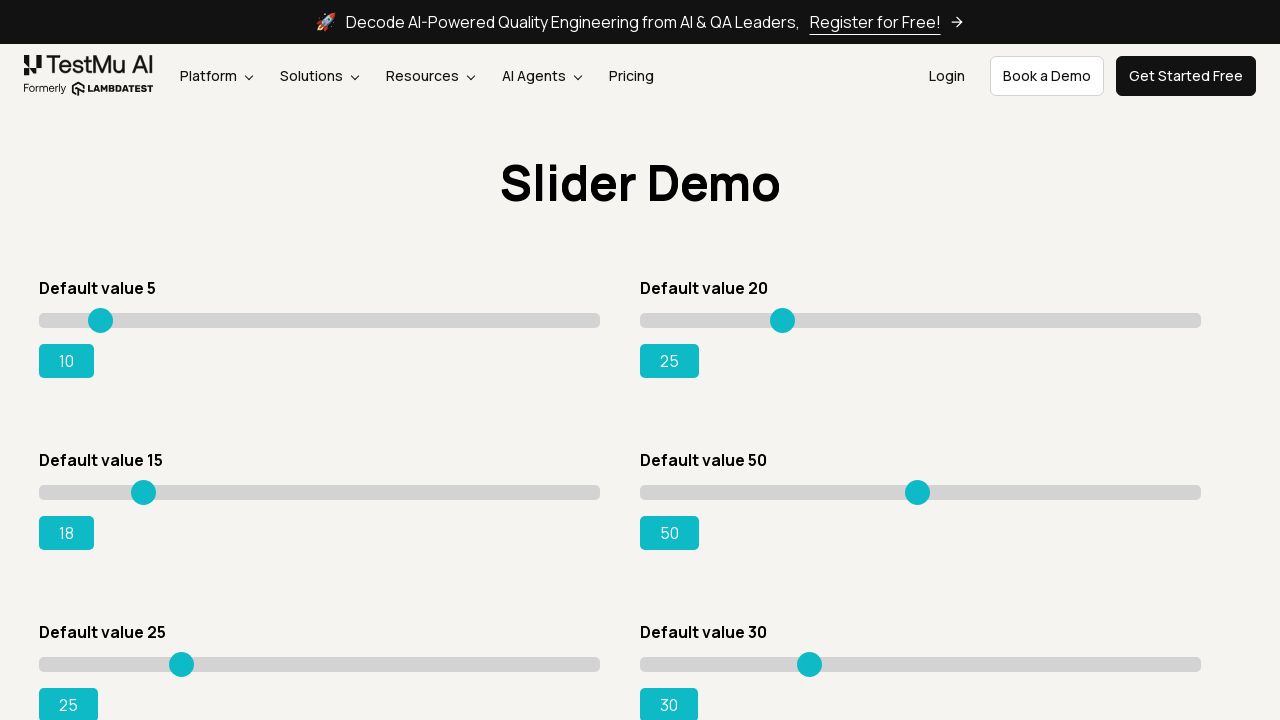

Pressed ArrowRight on slider 3 on //*[@id="slider3"]/div/input
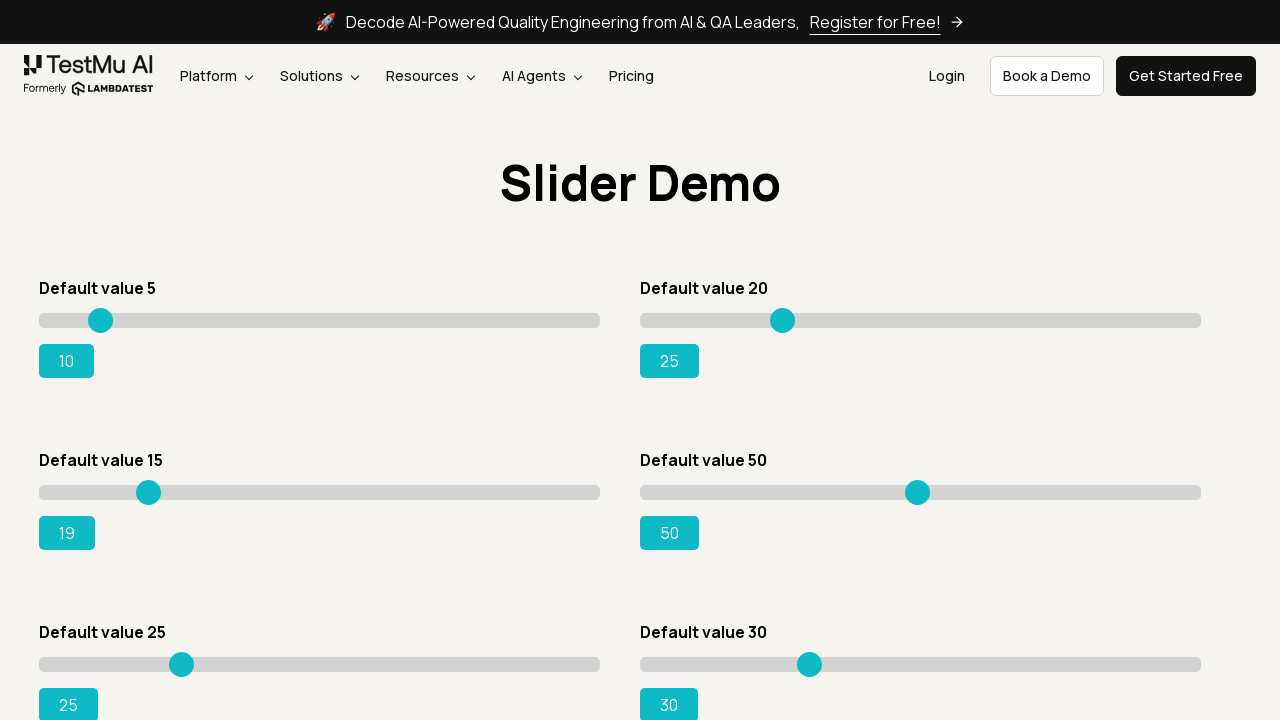

Pressed ArrowRight on slider 3 on //*[@id="slider3"]/div/input
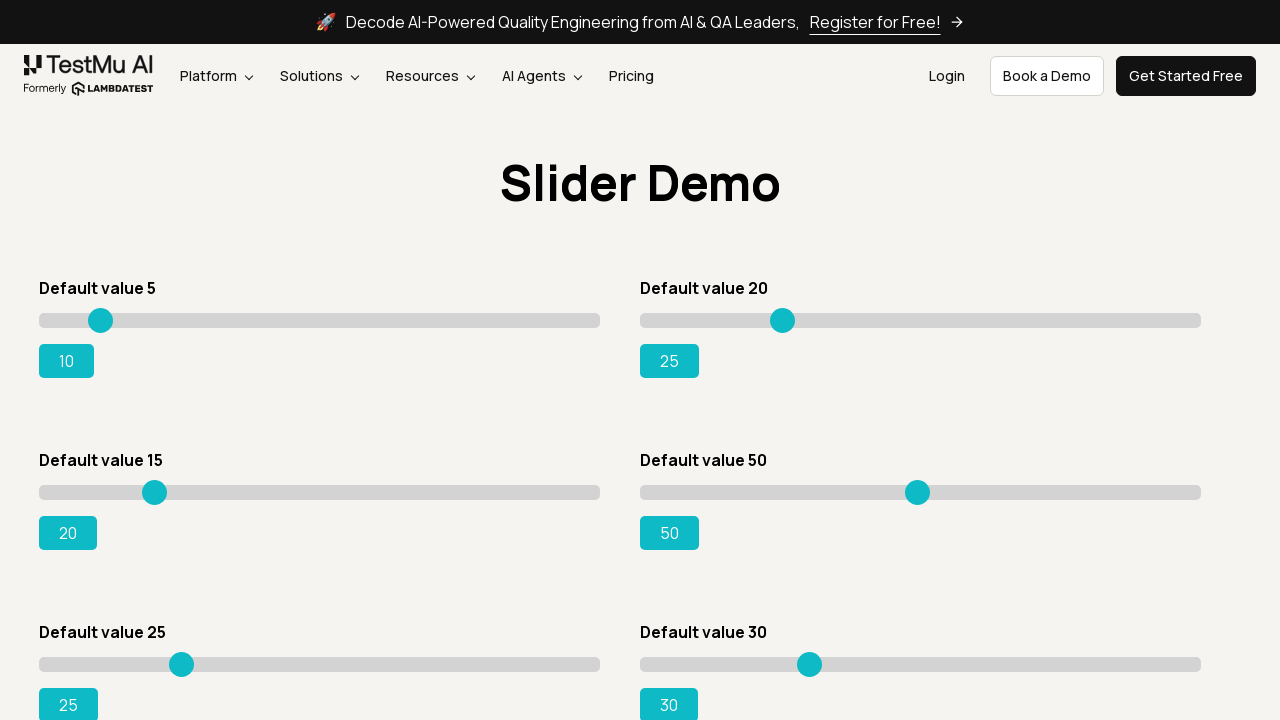

Pressed ArrowRight on slider 4 on //*[@id="slider4"]/div/input
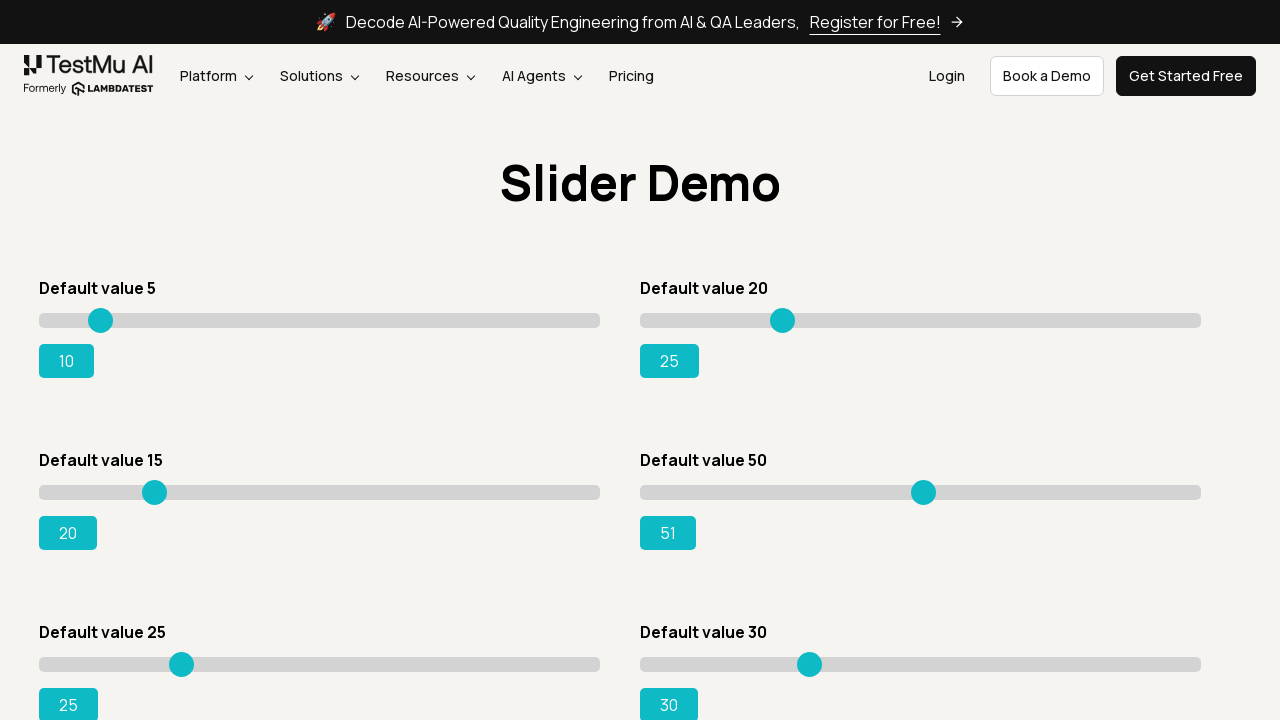

Pressed ArrowRight on slider 4 on //*[@id="slider4"]/div/input
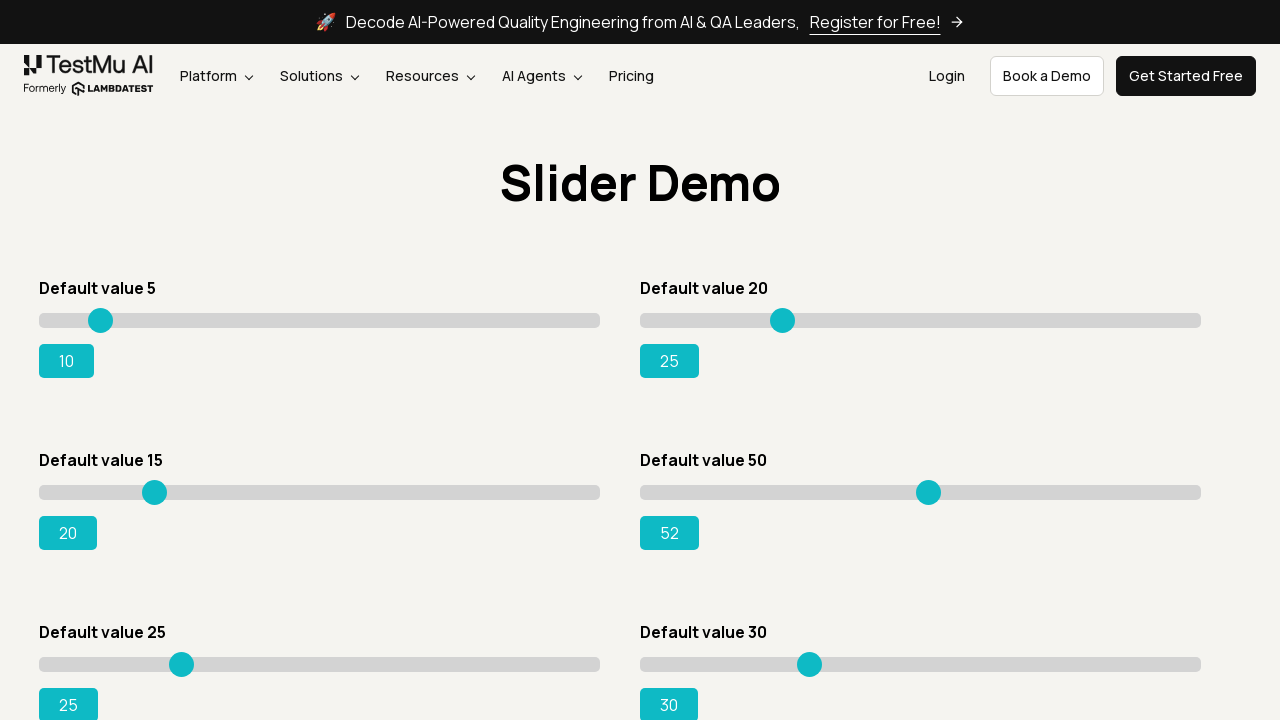

Pressed ArrowRight on slider 4 on //*[@id="slider4"]/div/input
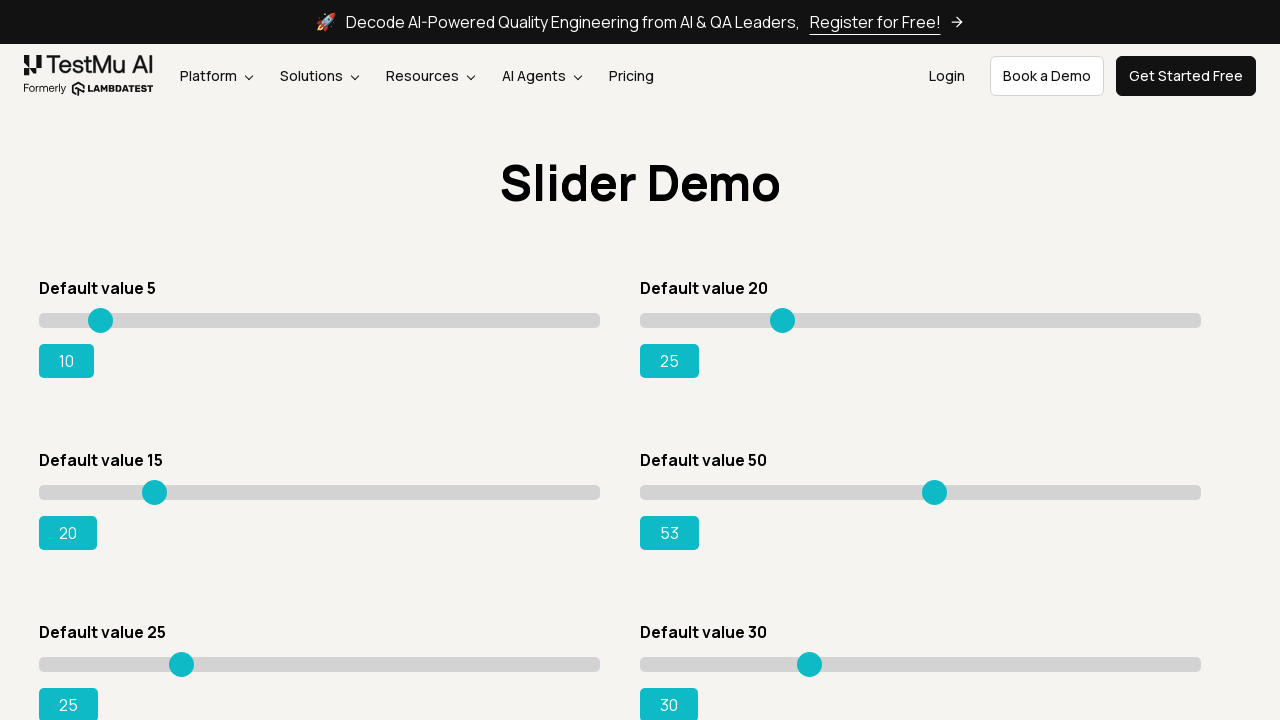

Pressed ArrowRight on slider 4 on //*[@id="slider4"]/div/input
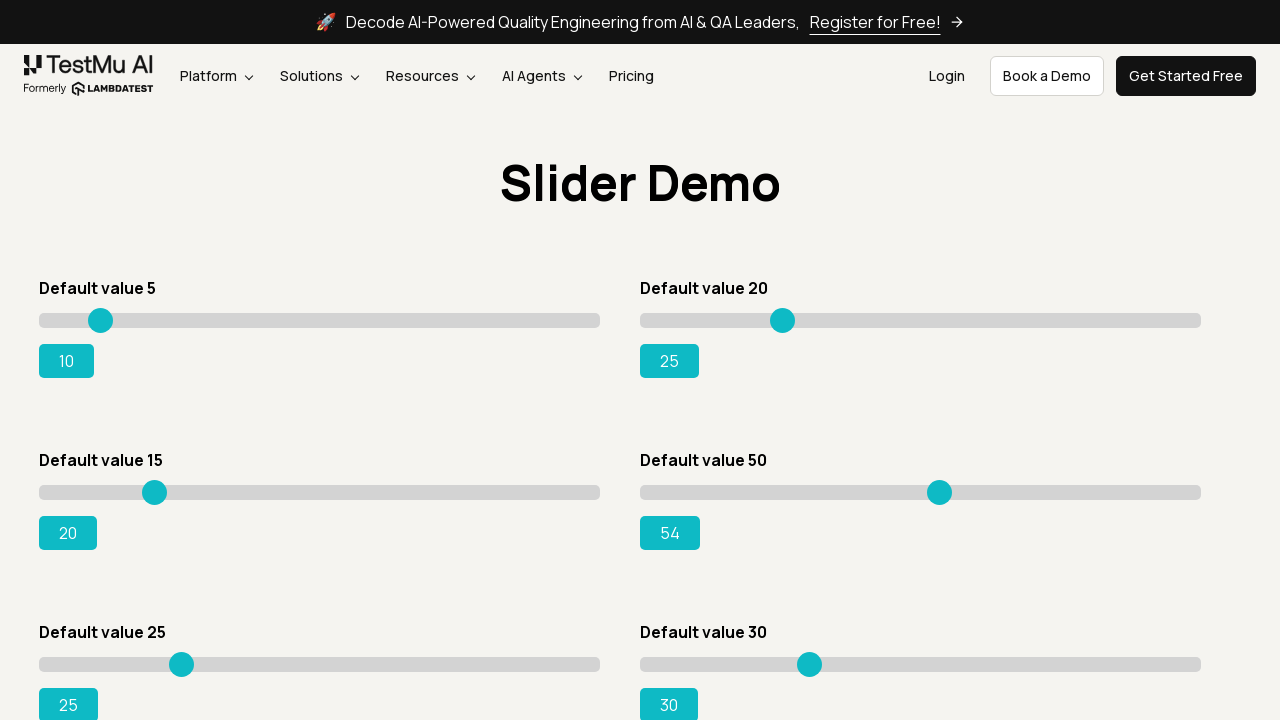

Pressed ArrowRight on slider 4 on //*[@id="slider4"]/div/input
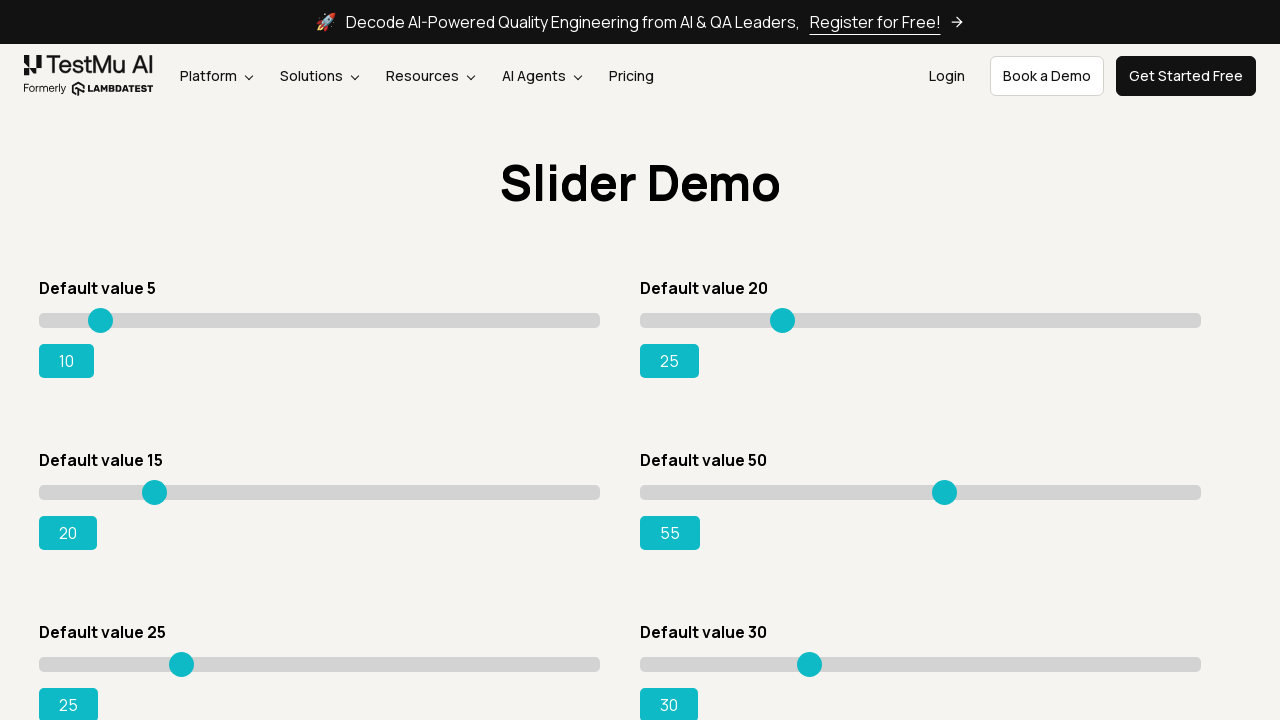

Pressed ArrowRight on slider 5 on //*[@id="slider5"]/div/input
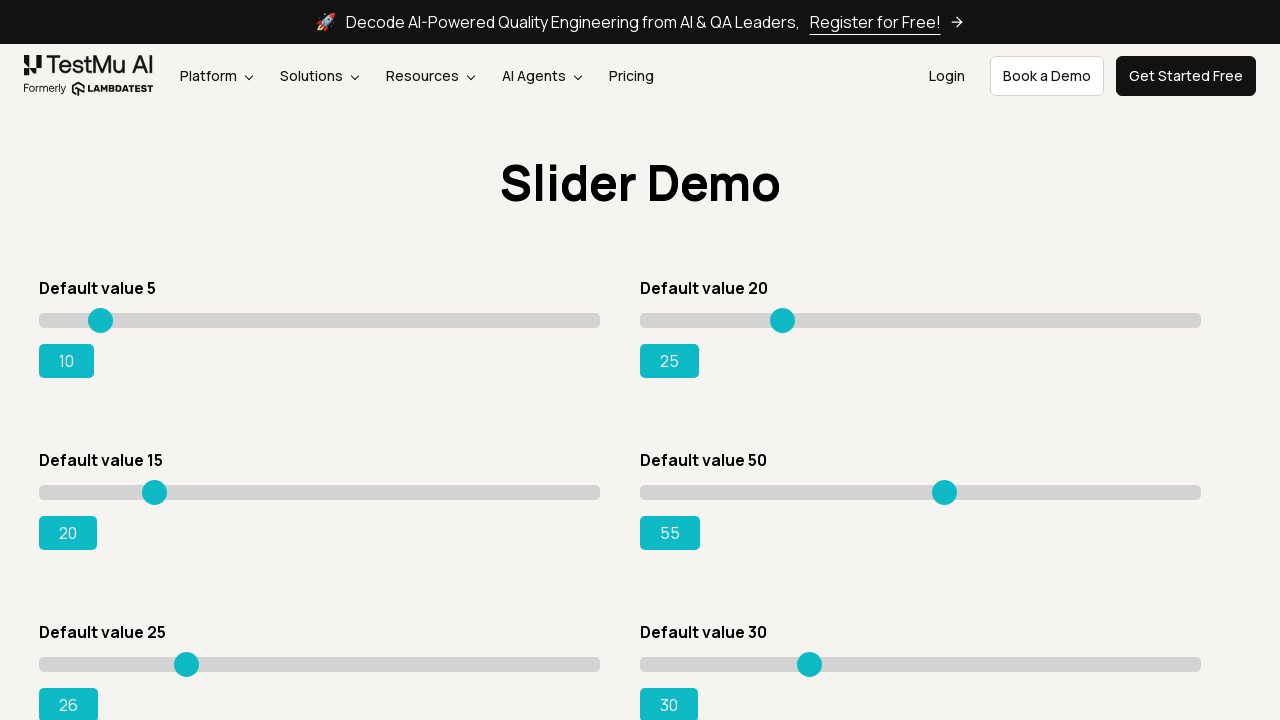

Pressed ArrowRight on slider 5 on //*[@id="slider5"]/div/input
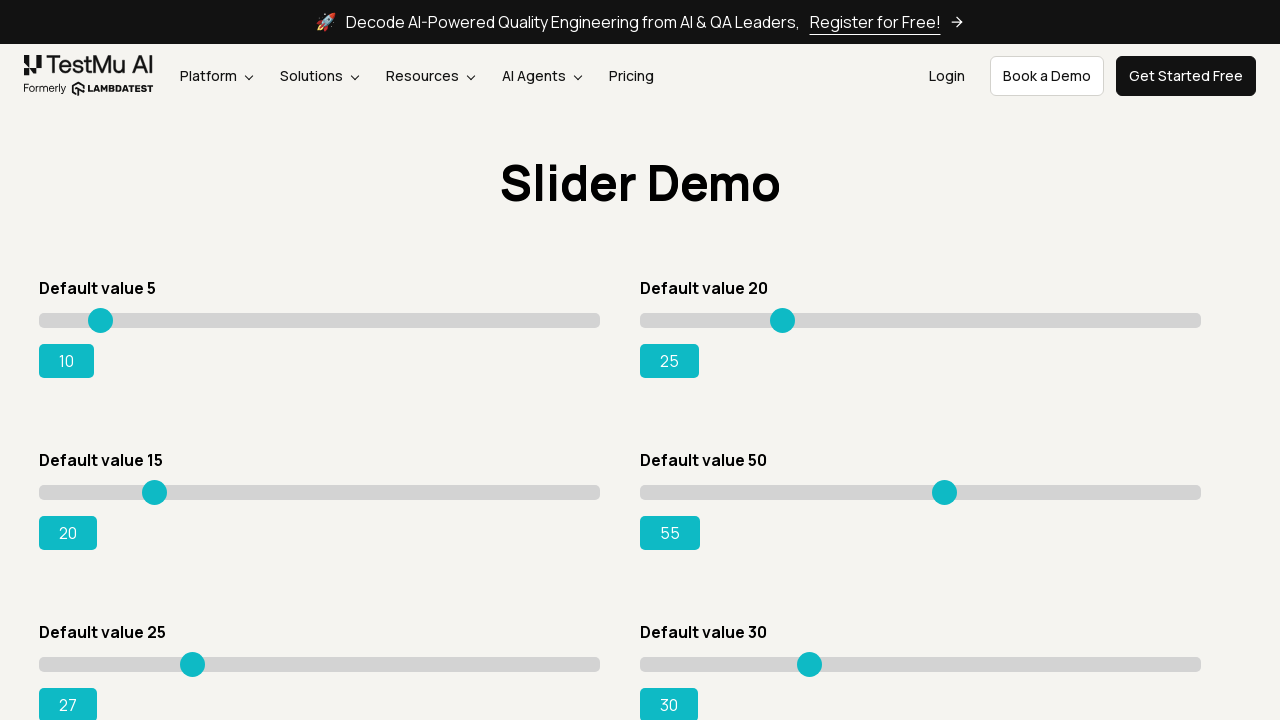

Pressed ArrowRight on slider 5 on //*[@id="slider5"]/div/input
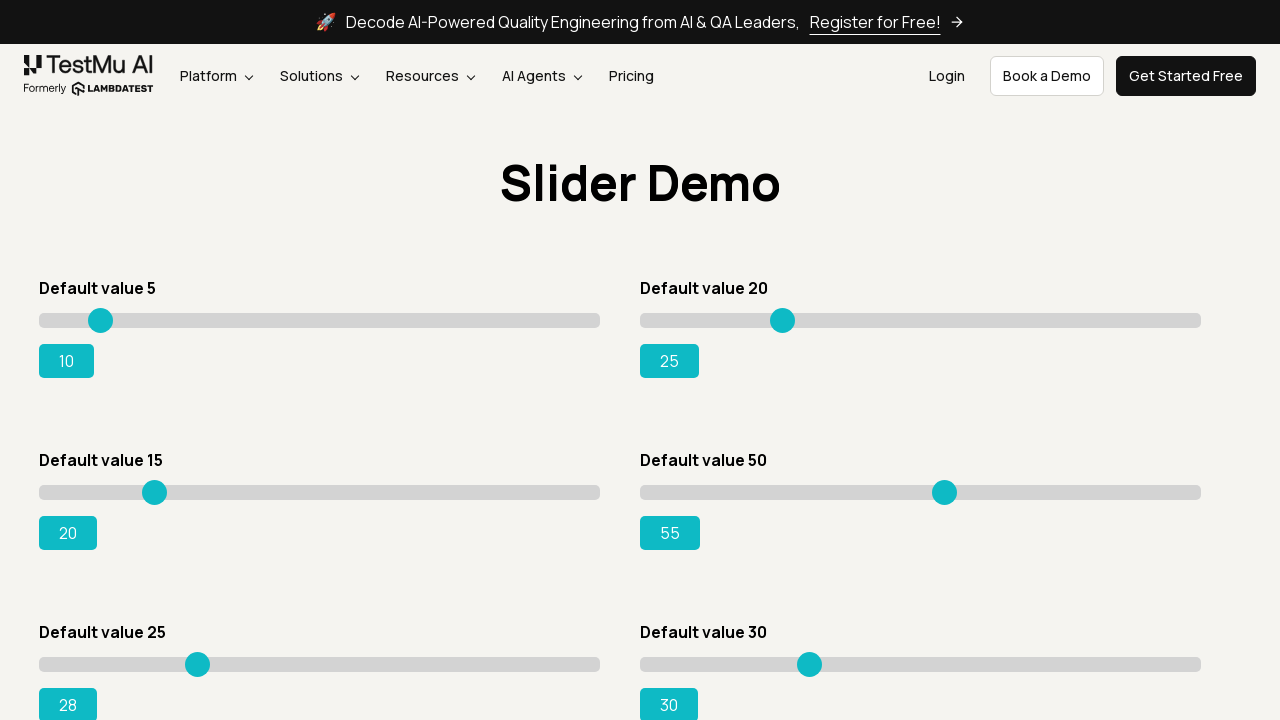

Pressed ArrowRight on slider 5 on //*[@id="slider5"]/div/input
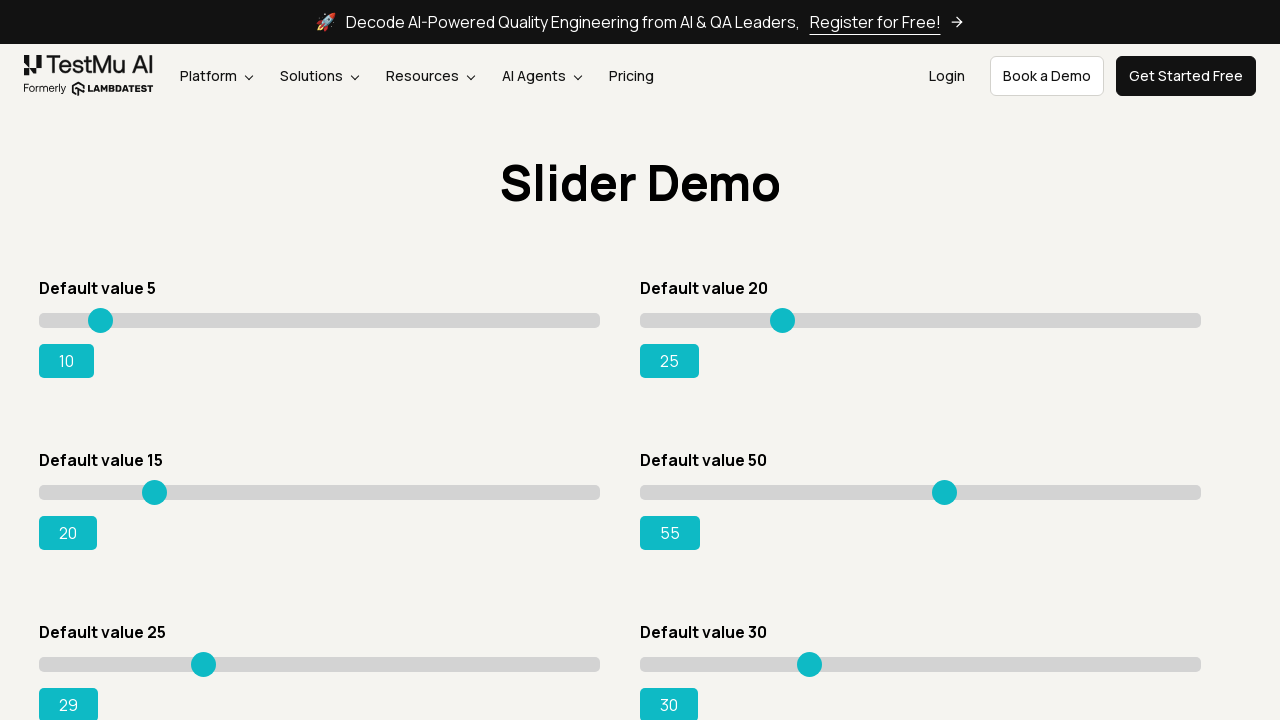

Pressed ArrowRight on slider 5 on //*[@id="slider5"]/div/input
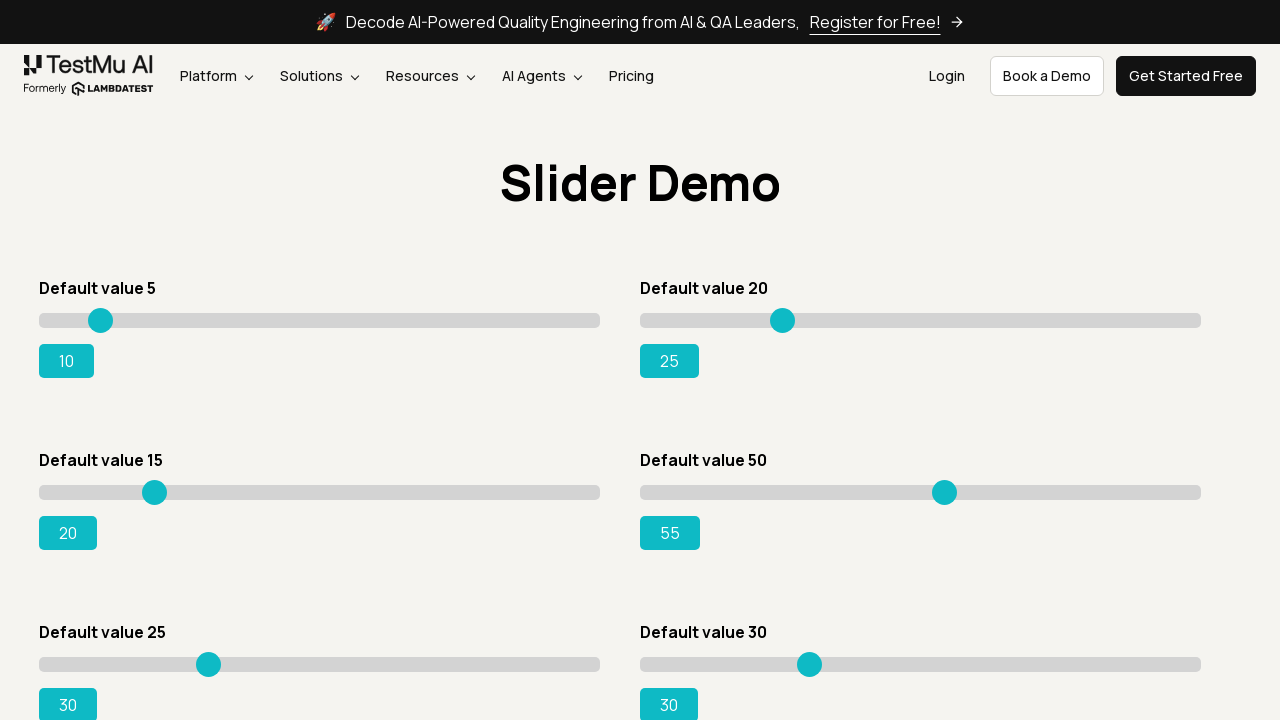

Pressed ArrowRight on slider 6 on //*[@id="slider6"]/div/input
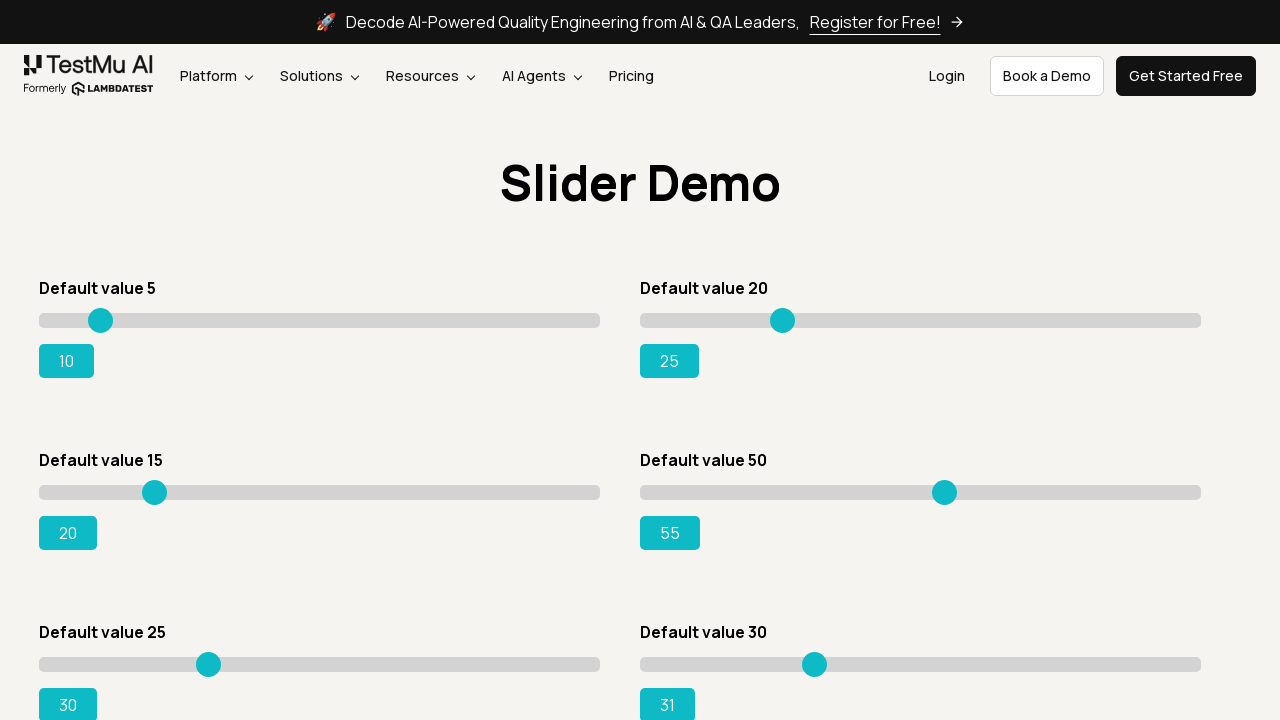

Pressed ArrowRight on slider 6 on //*[@id="slider6"]/div/input
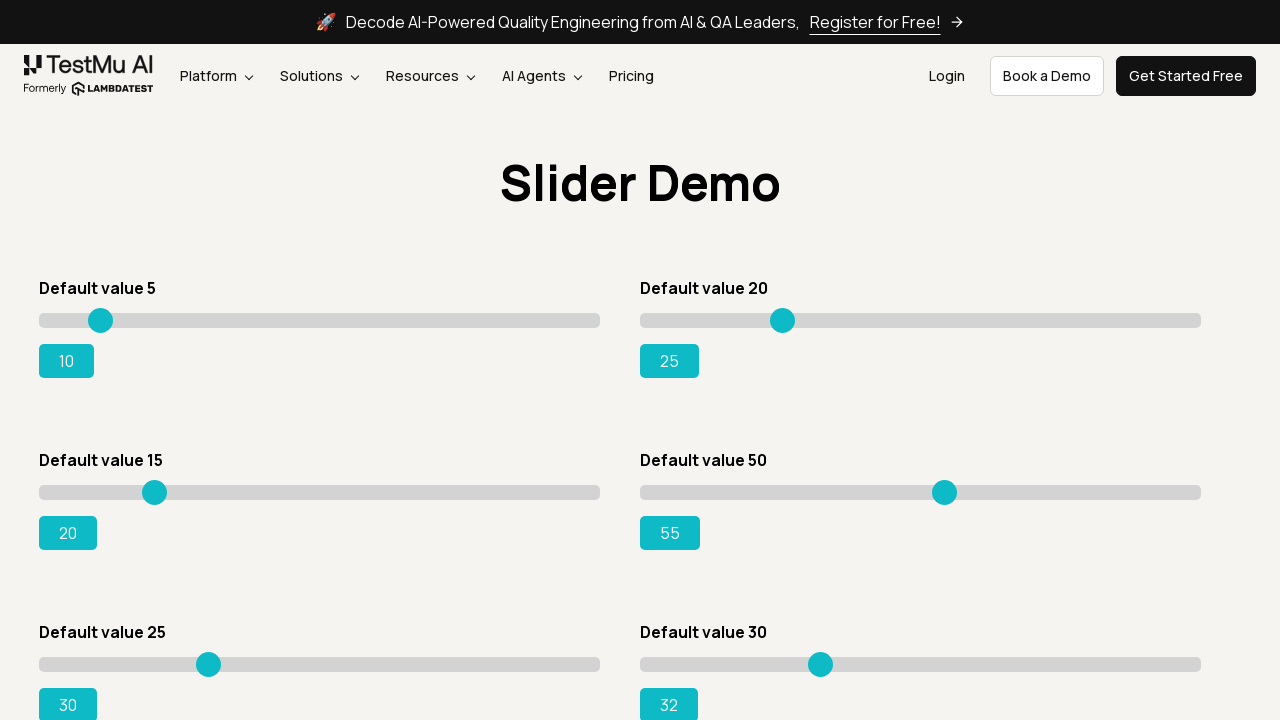

Pressed ArrowRight on slider 6 on //*[@id="slider6"]/div/input
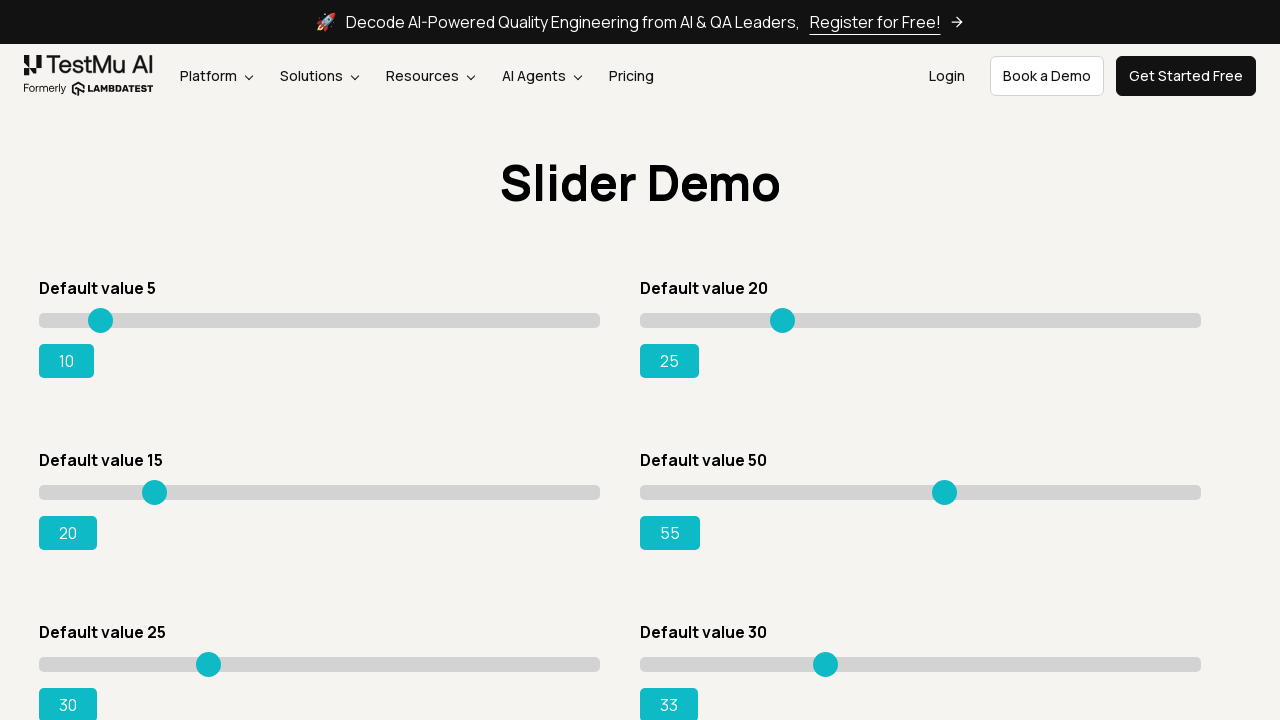

Pressed ArrowRight on slider 6 on //*[@id="slider6"]/div/input
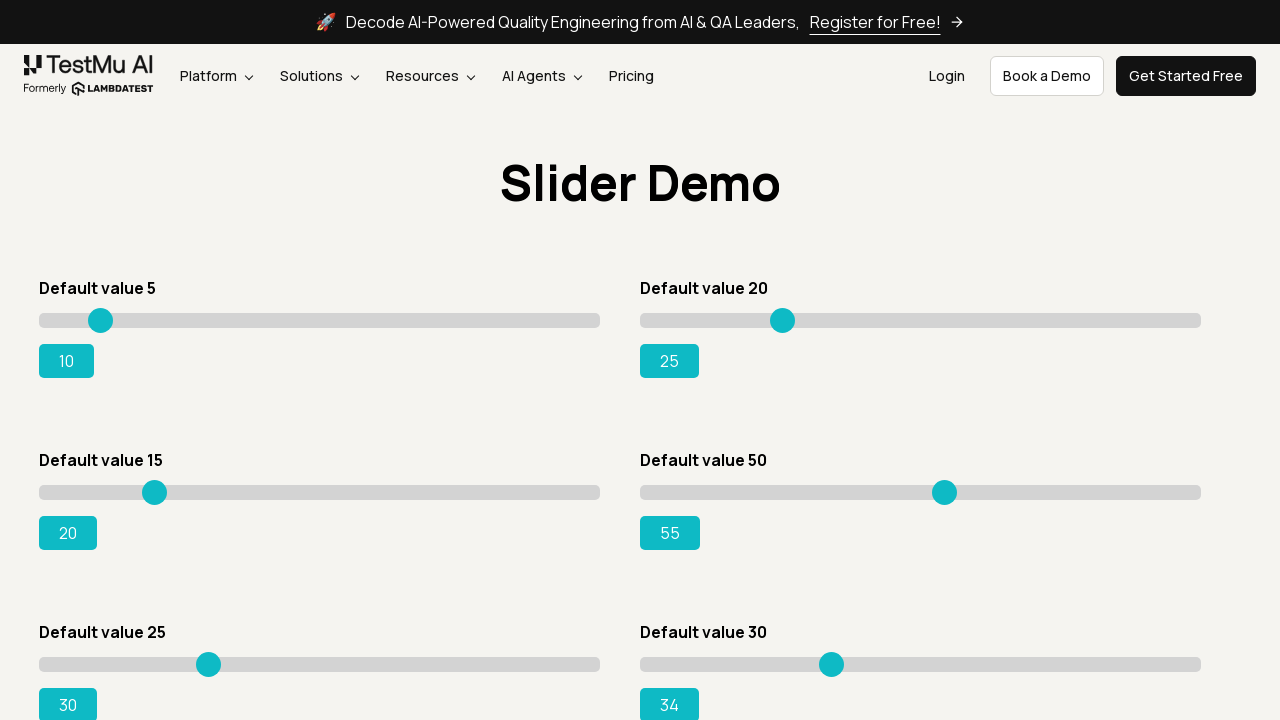

Pressed ArrowRight on slider 6 on //*[@id="slider6"]/div/input
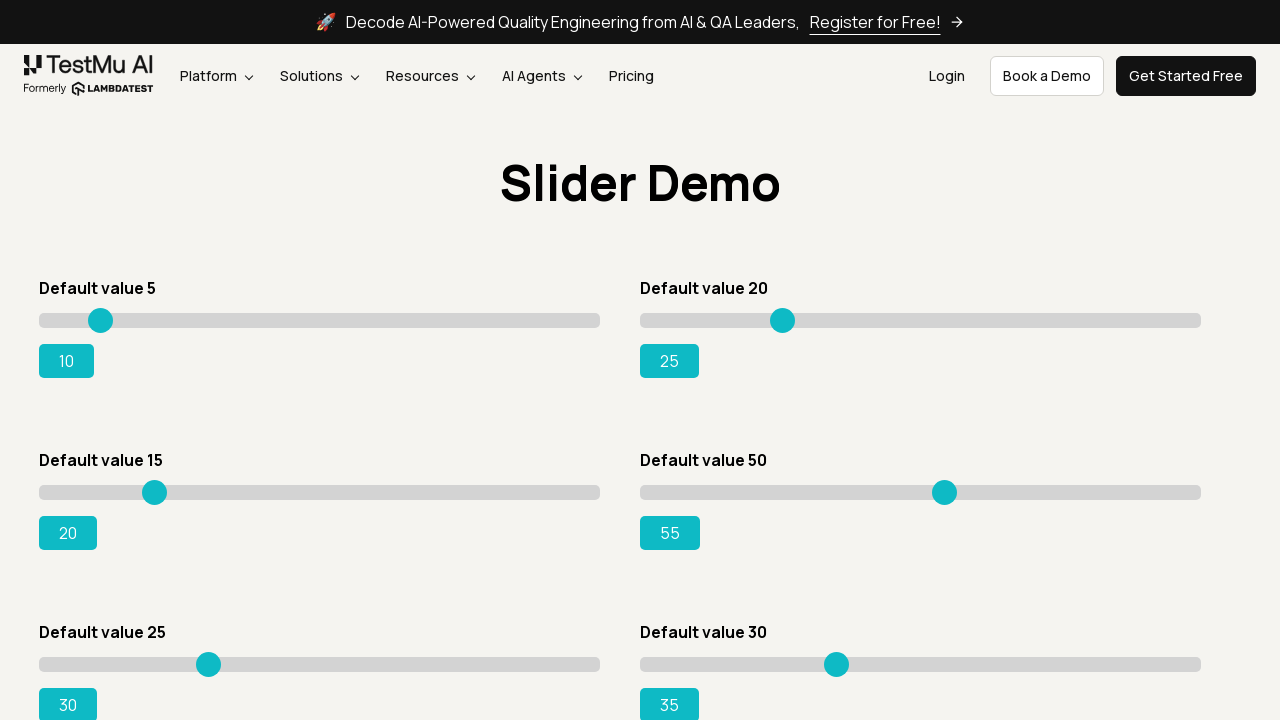

Pressed ArrowRight on slider 7 on //*[@id="slider7"]/div/input
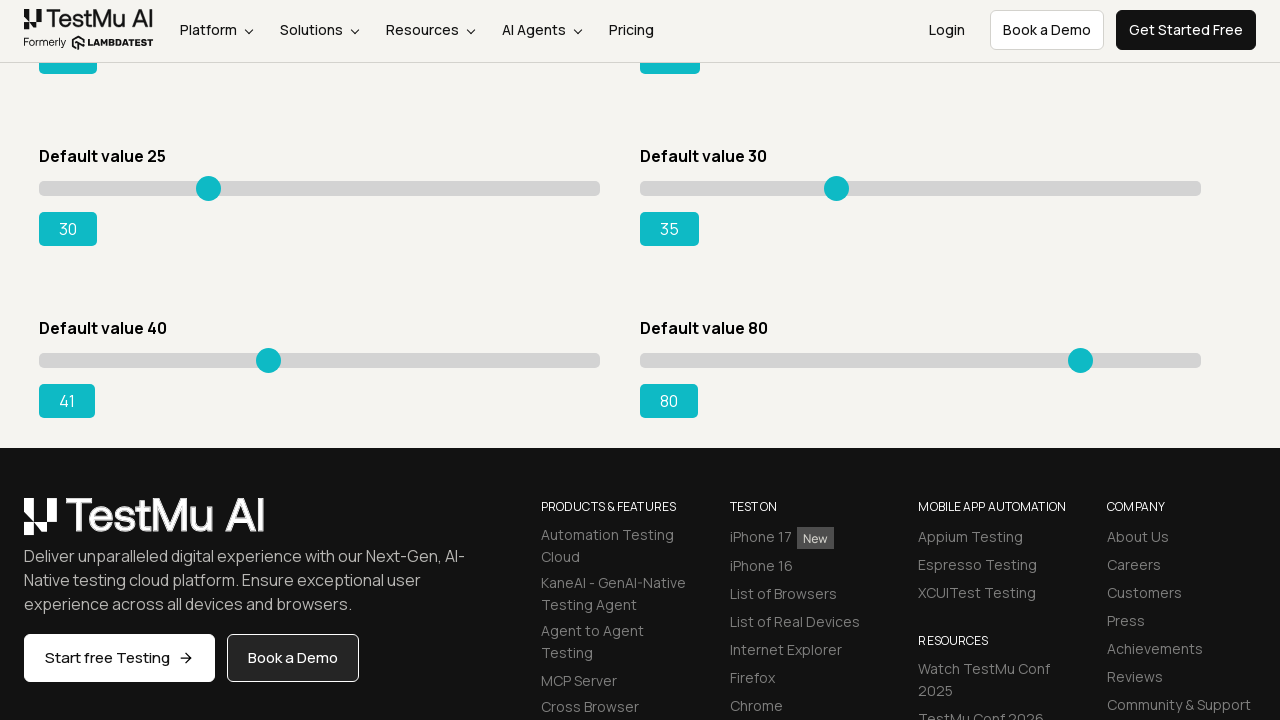

Pressed ArrowRight on slider 7 on //*[@id="slider7"]/div/input
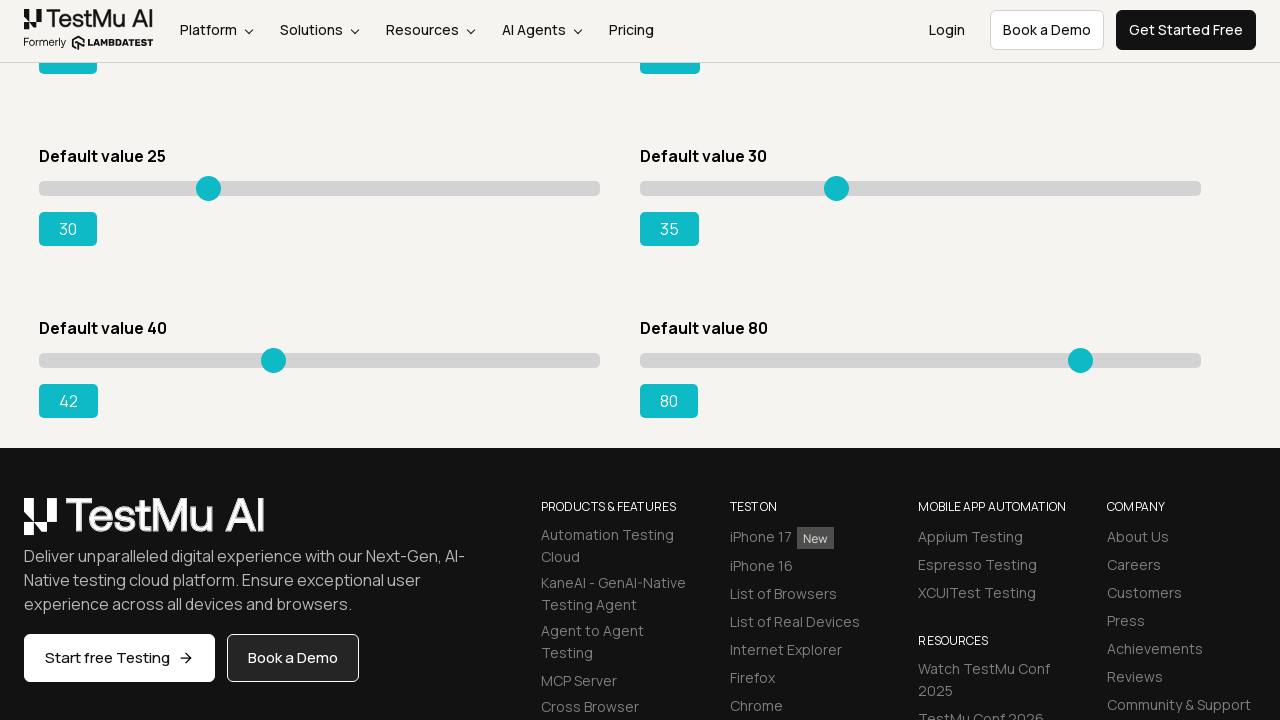

Pressed ArrowRight on slider 7 on //*[@id="slider7"]/div/input
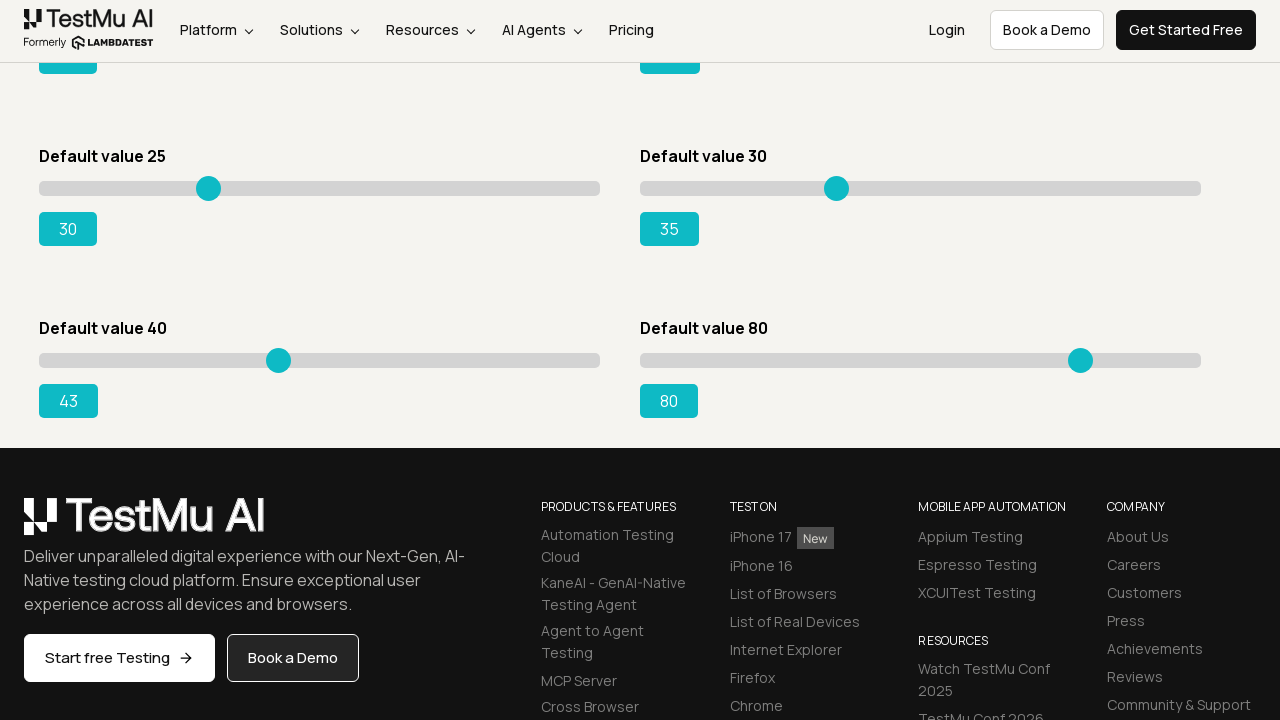

Pressed ArrowRight on slider 7 on //*[@id="slider7"]/div/input
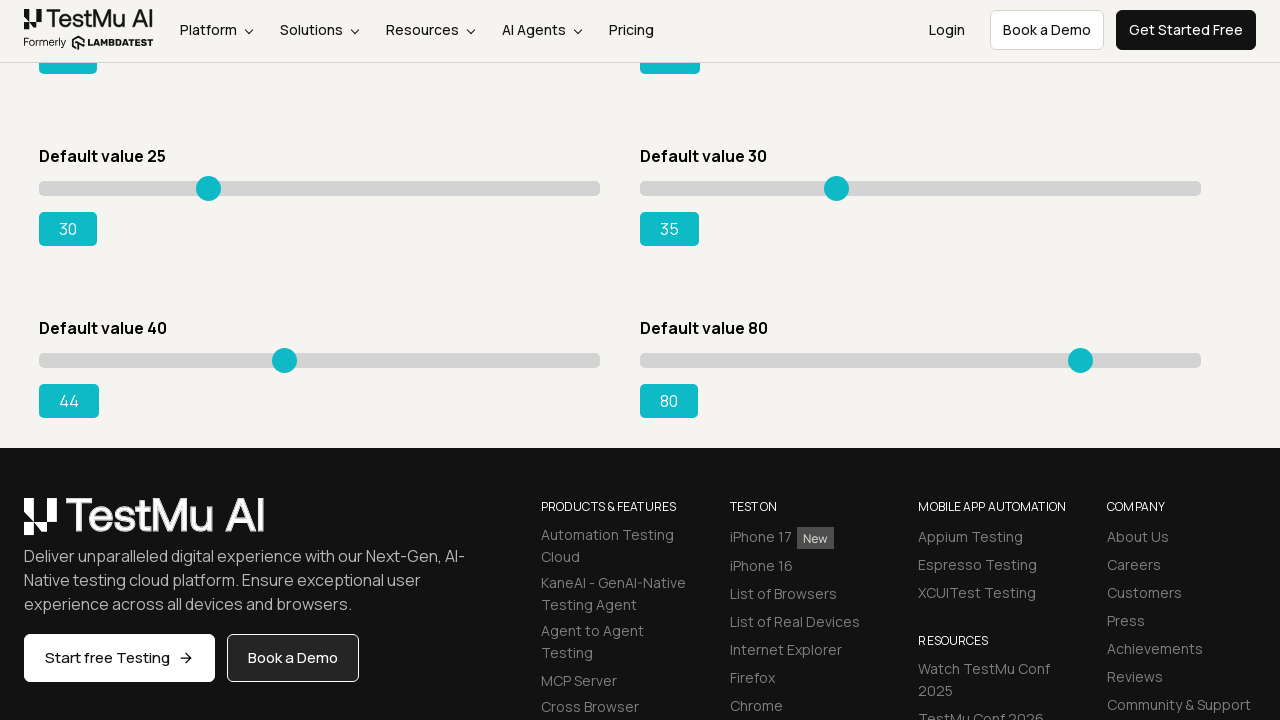

Pressed ArrowRight on slider 7 on //*[@id="slider7"]/div/input
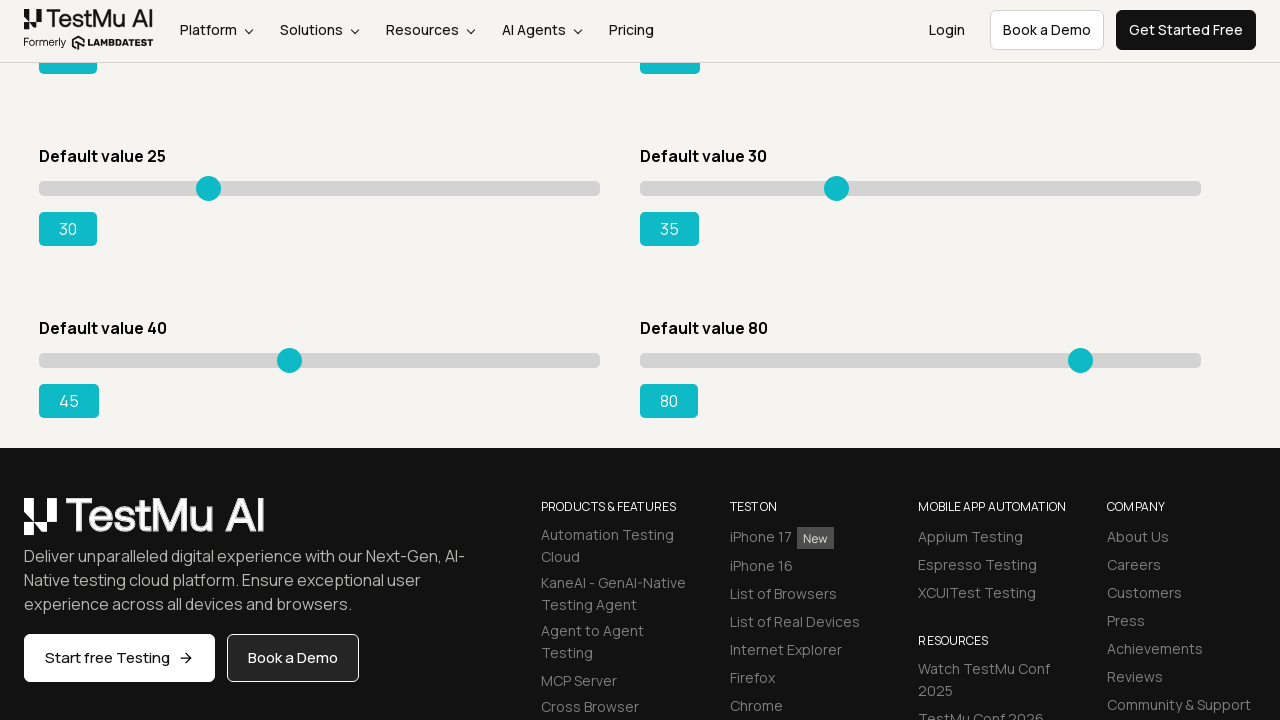

Pressed ArrowRight on slider 8 on //*[@id="slider8"]/div/input
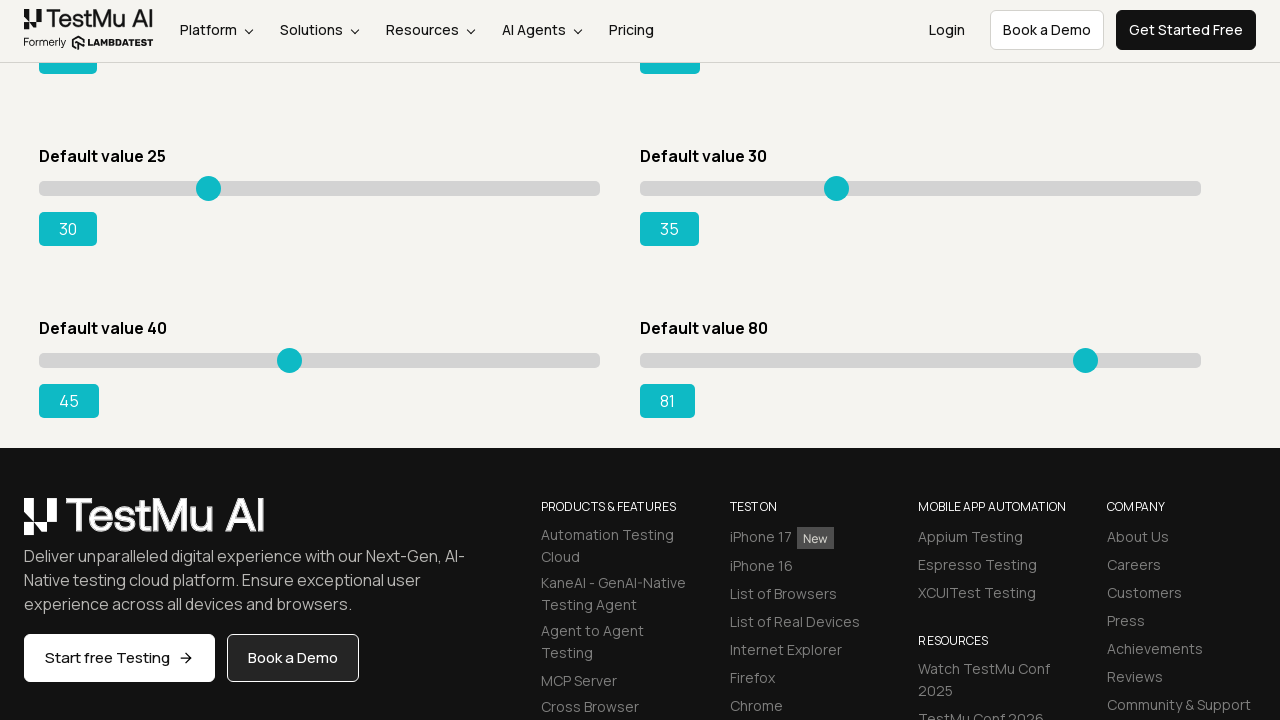

Pressed ArrowRight on slider 8 on //*[@id="slider8"]/div/input
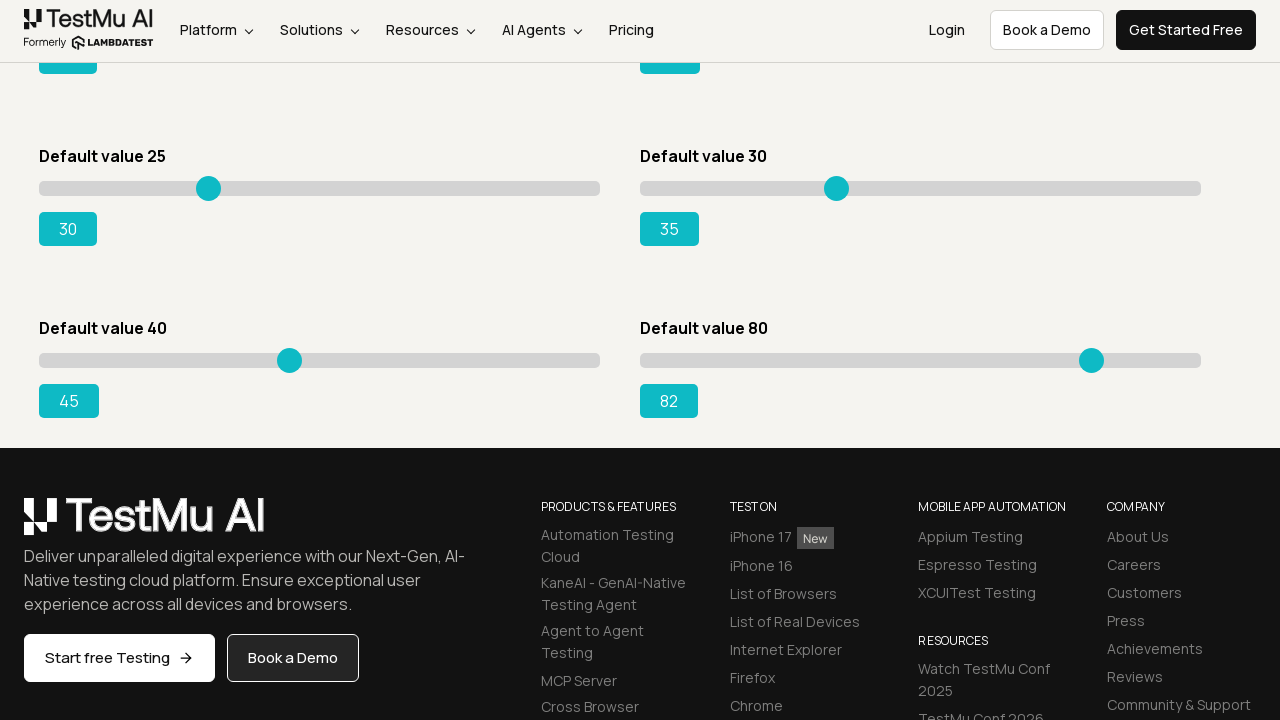

Pressed ArrowRight on slider 8 on //*[@id="slider8"]/div/input
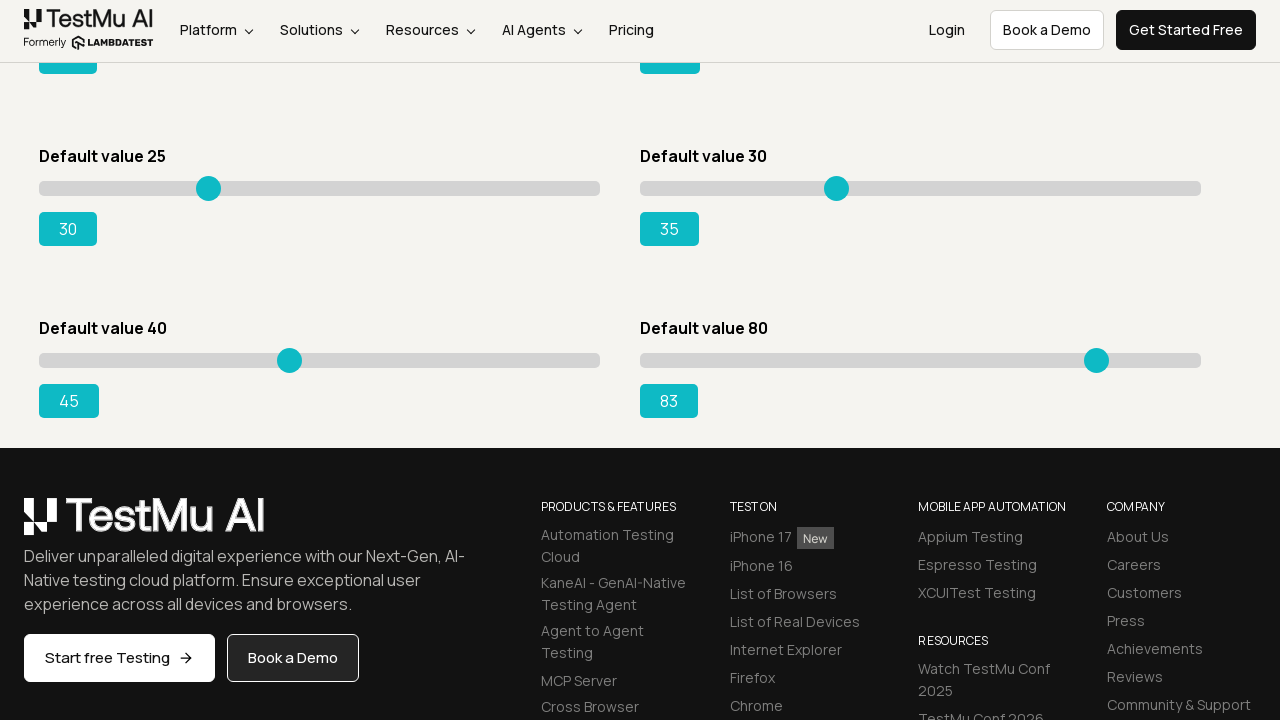

Pressed ArrowRight on slider 8 on //*[@id="slider8"]/div/input
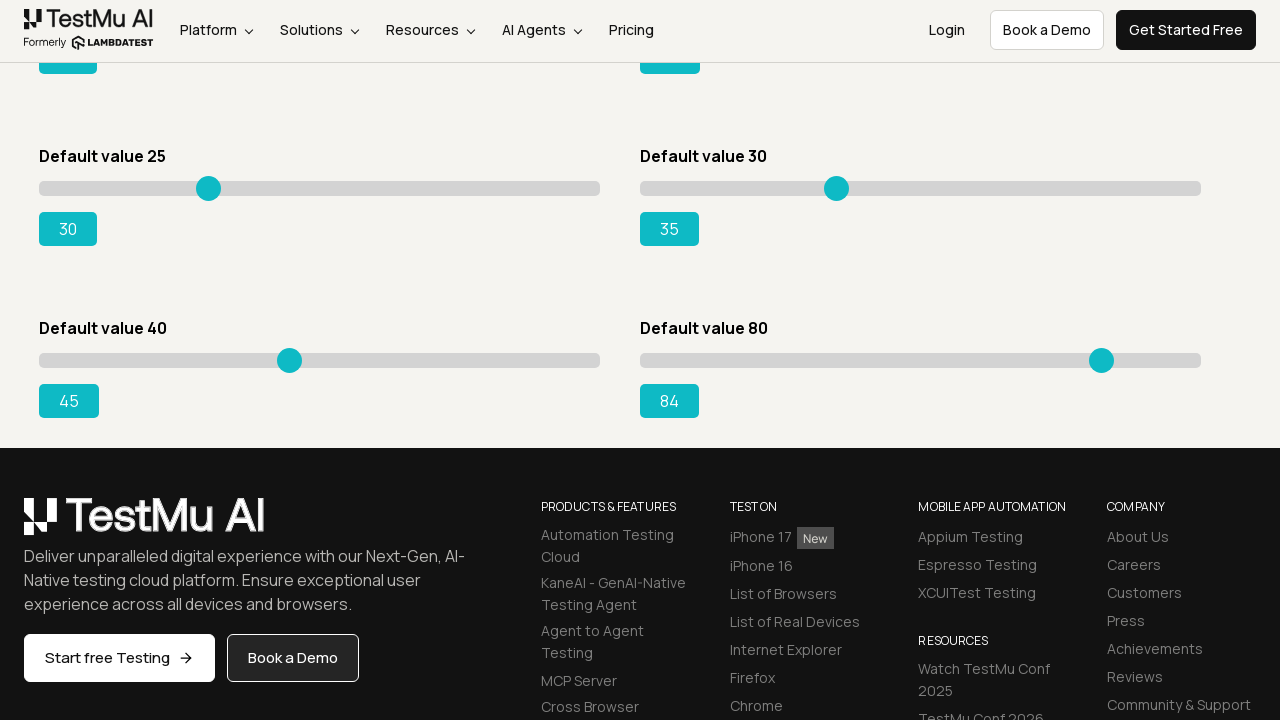

Pressed ArrowRight on slider 8 on //*[@id="slider8"]/div/input
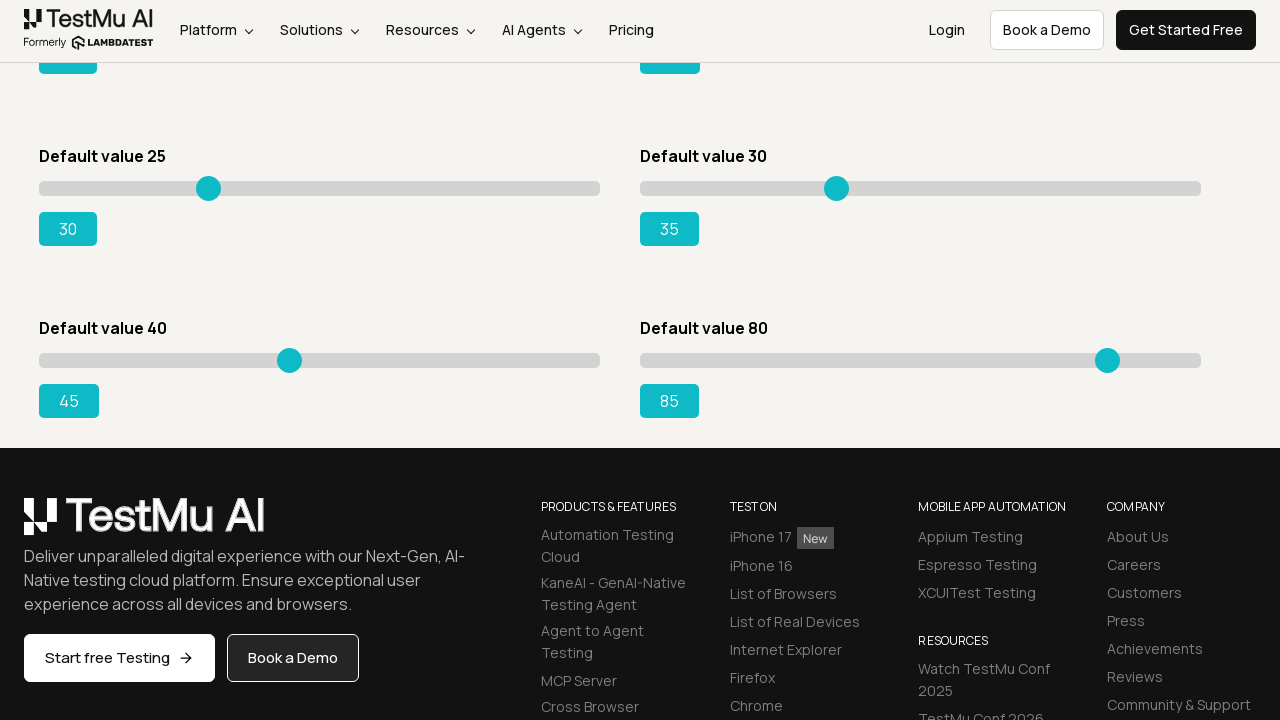

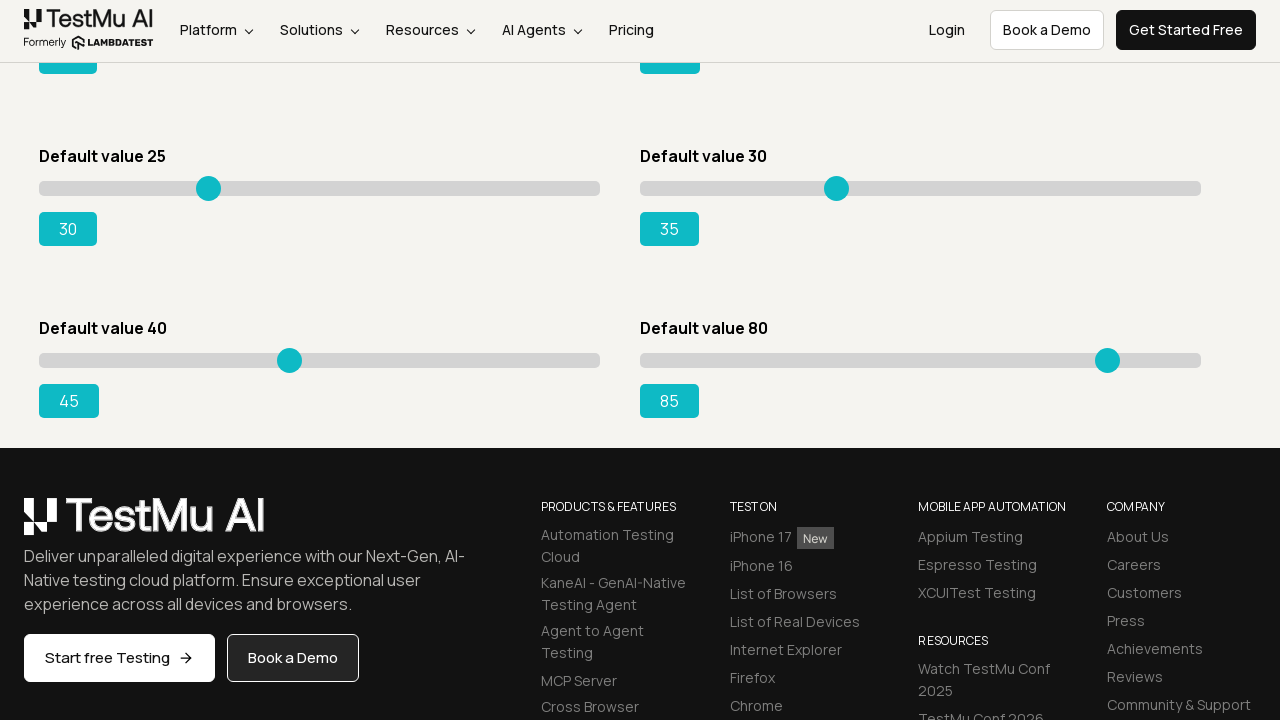